Opens multiple tabs by clicking all links with target="_blank" on the Selenium website, switches between tabs to get their titles and URLs, then closes all tabs except the main one

Starting URL: https://www.selenium.dev/

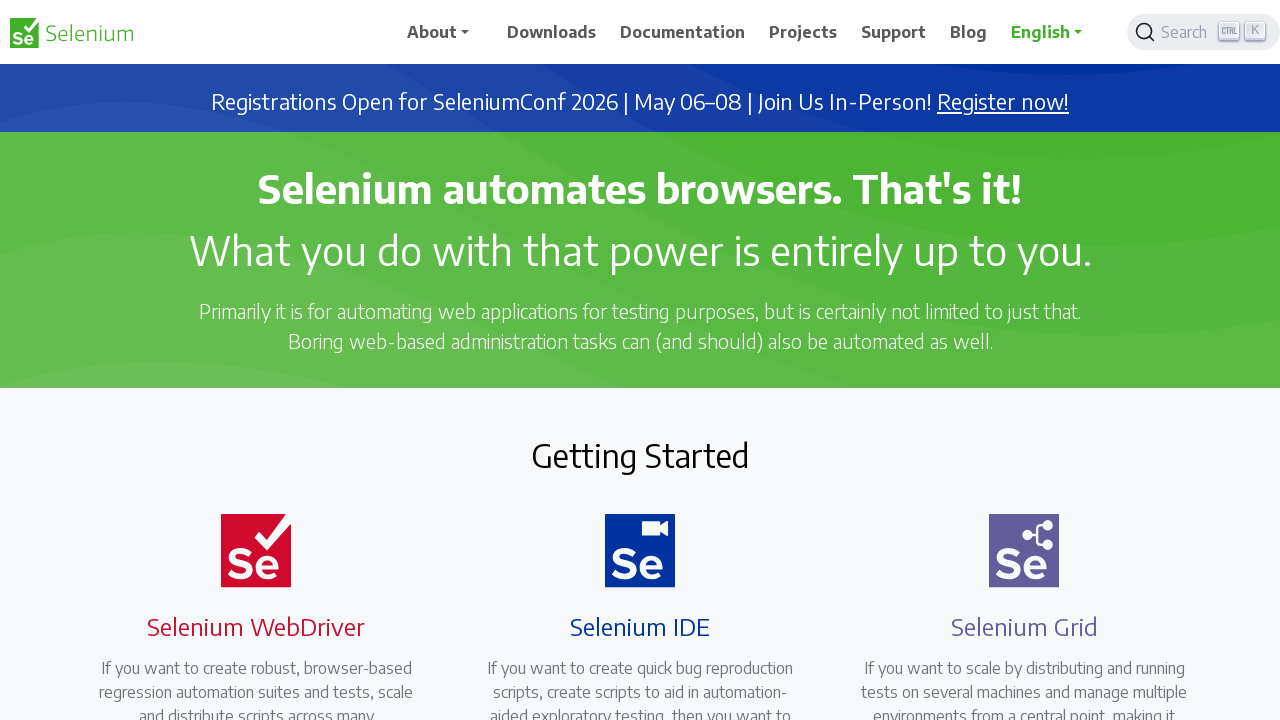

Set main_page reference to current page
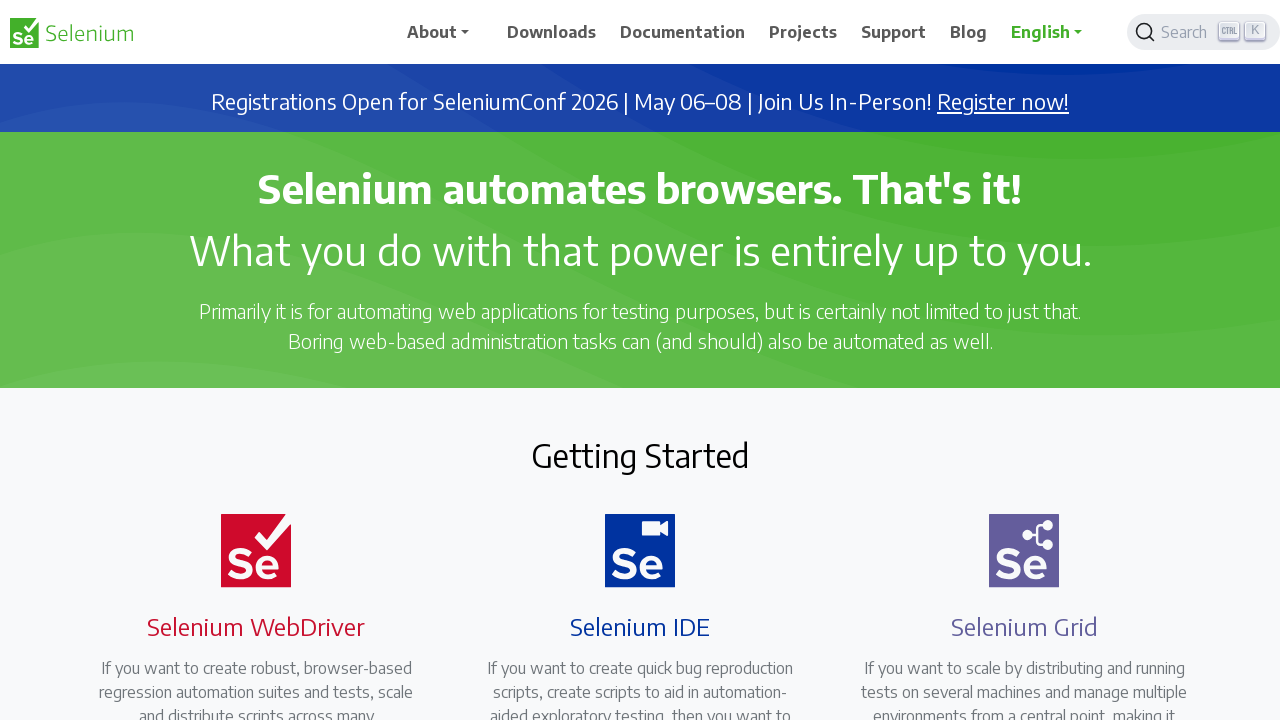

Located all links with target='_blank' attribute
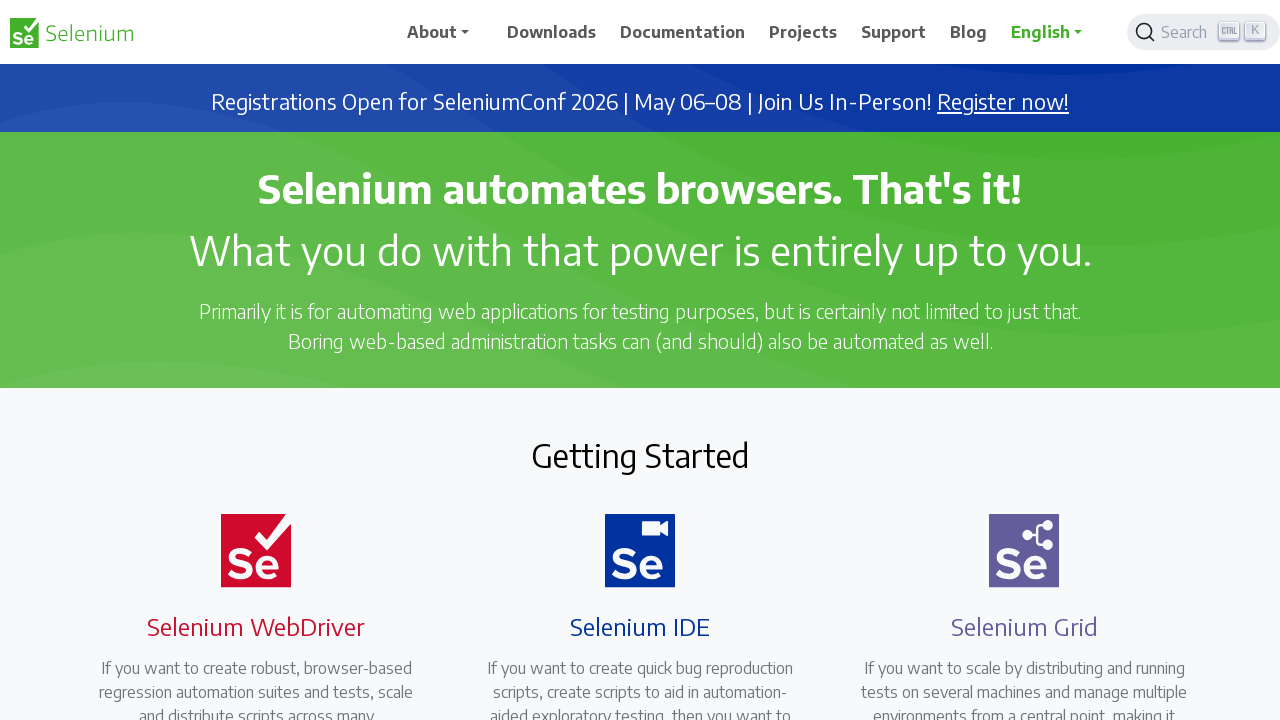

Filtered links to exclude mailto links, found 13 target='_blank' links
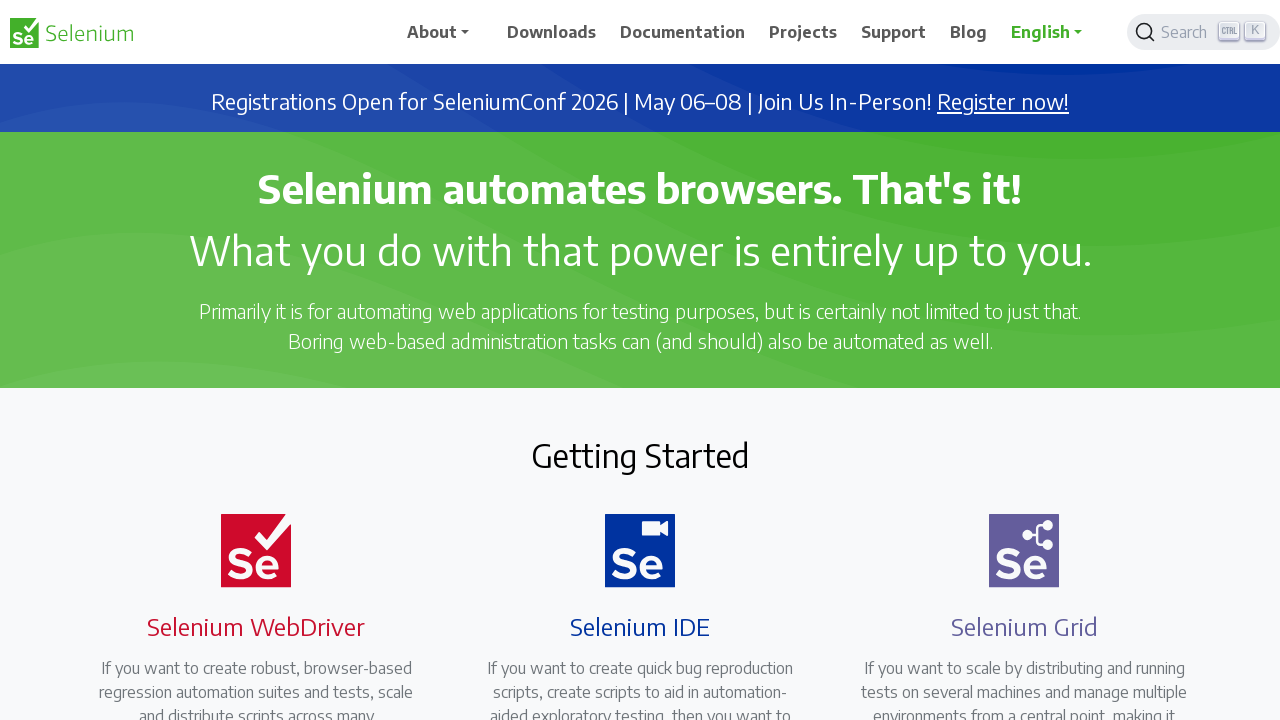

Clicked link to open new tab at (1003, 102) on a[target='_blank'] >> nth=0
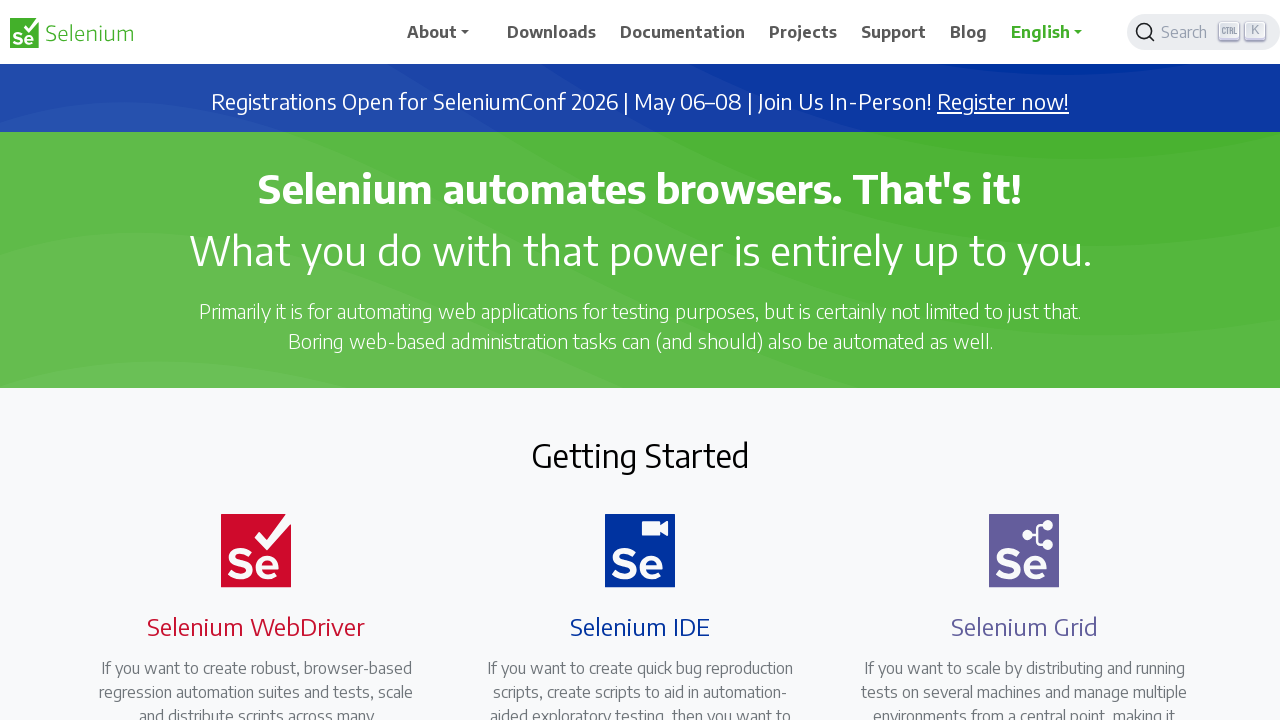

New tab opened, total tabs: 2
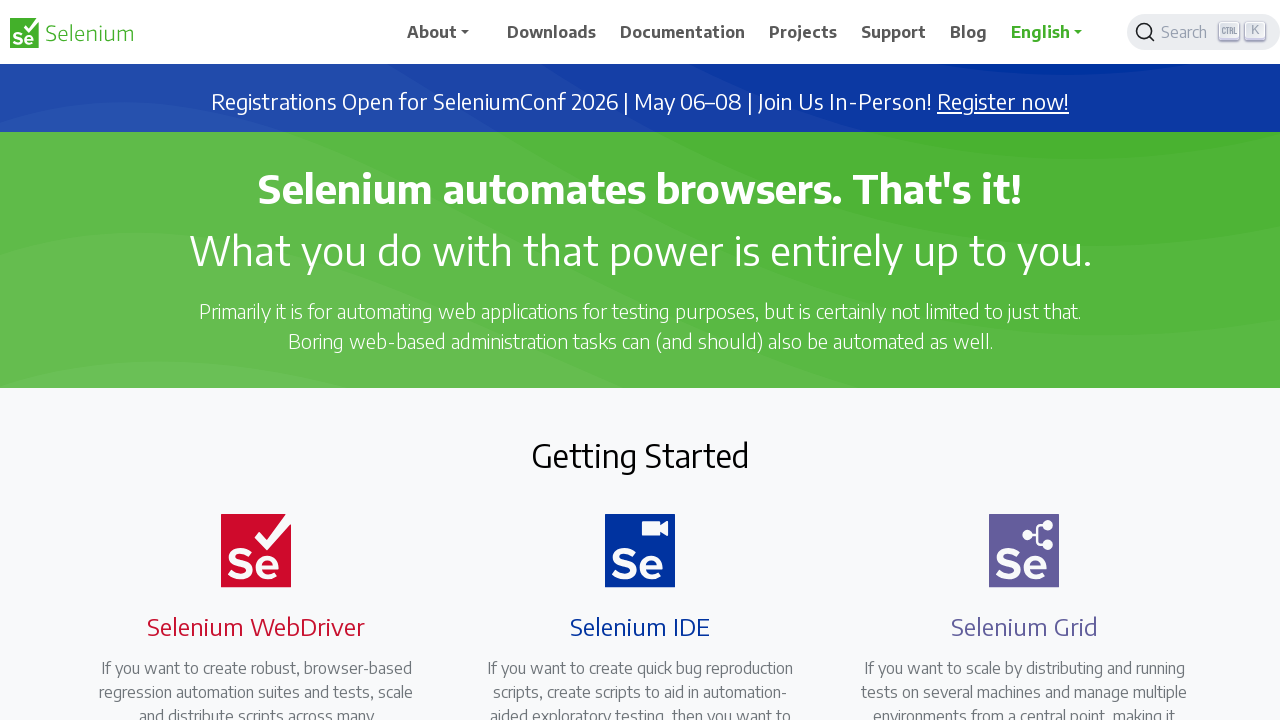

Clicked link to open new tab at (687, 409) on a[target='_blank'] >> nth=1
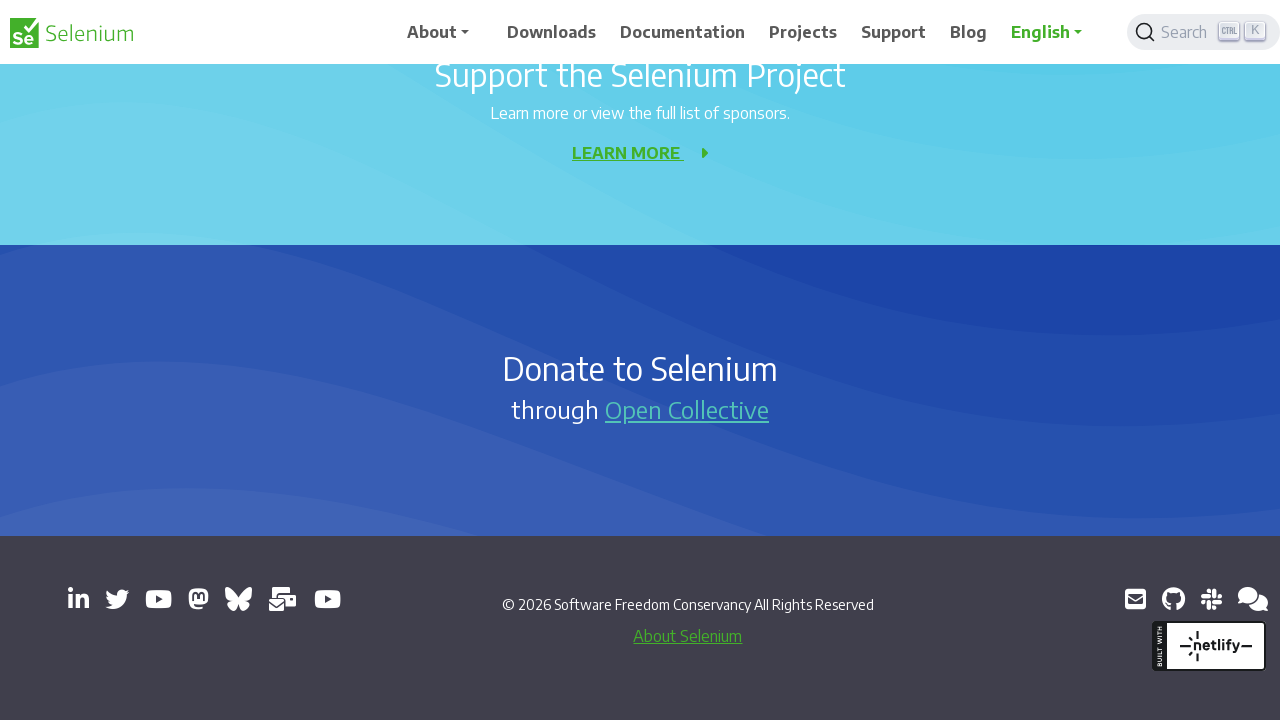

New tab opened, total tabs: 3
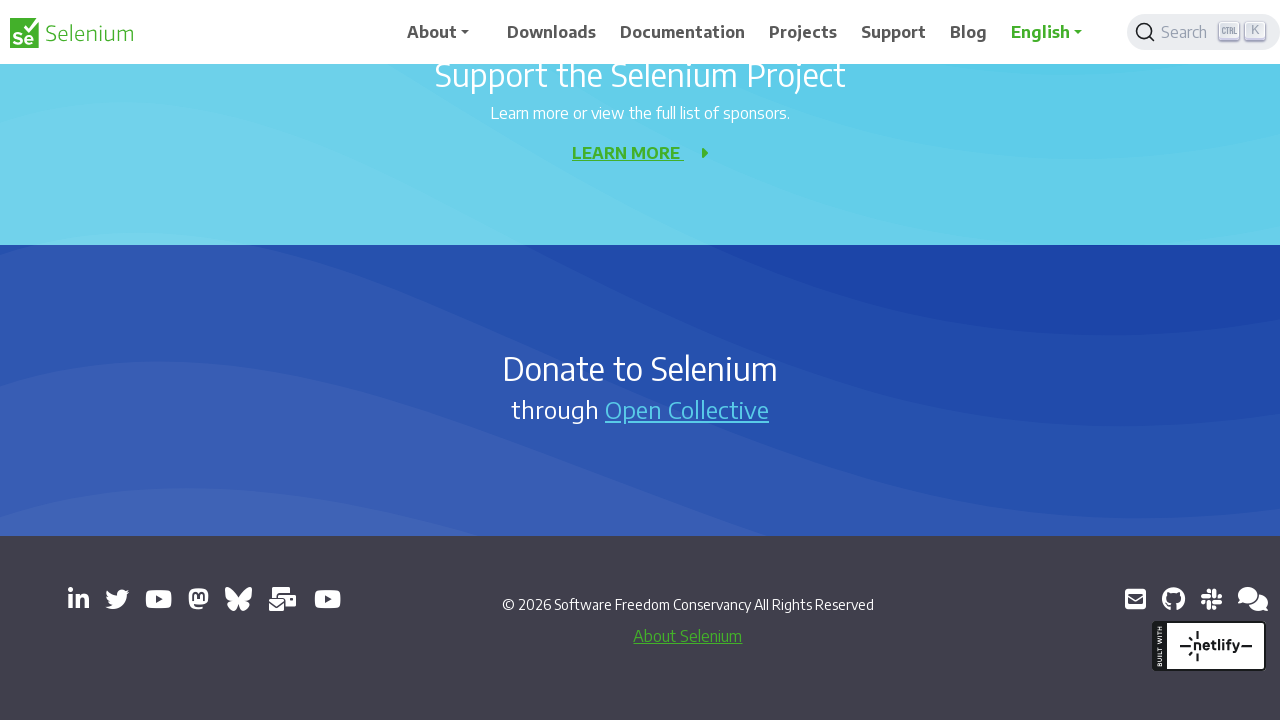

Clicked link to open new tab at (78, 599) on a[target='_blank'] >> nth=2
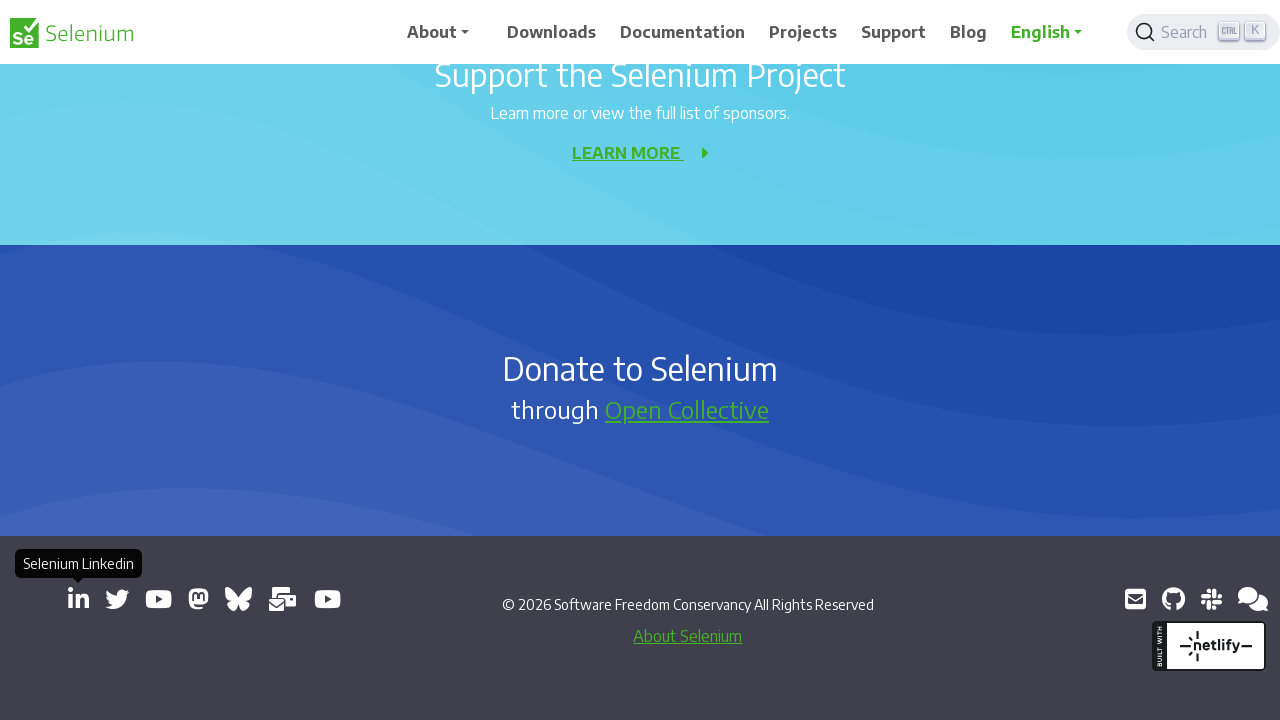

New tab opened, total tabs: 4
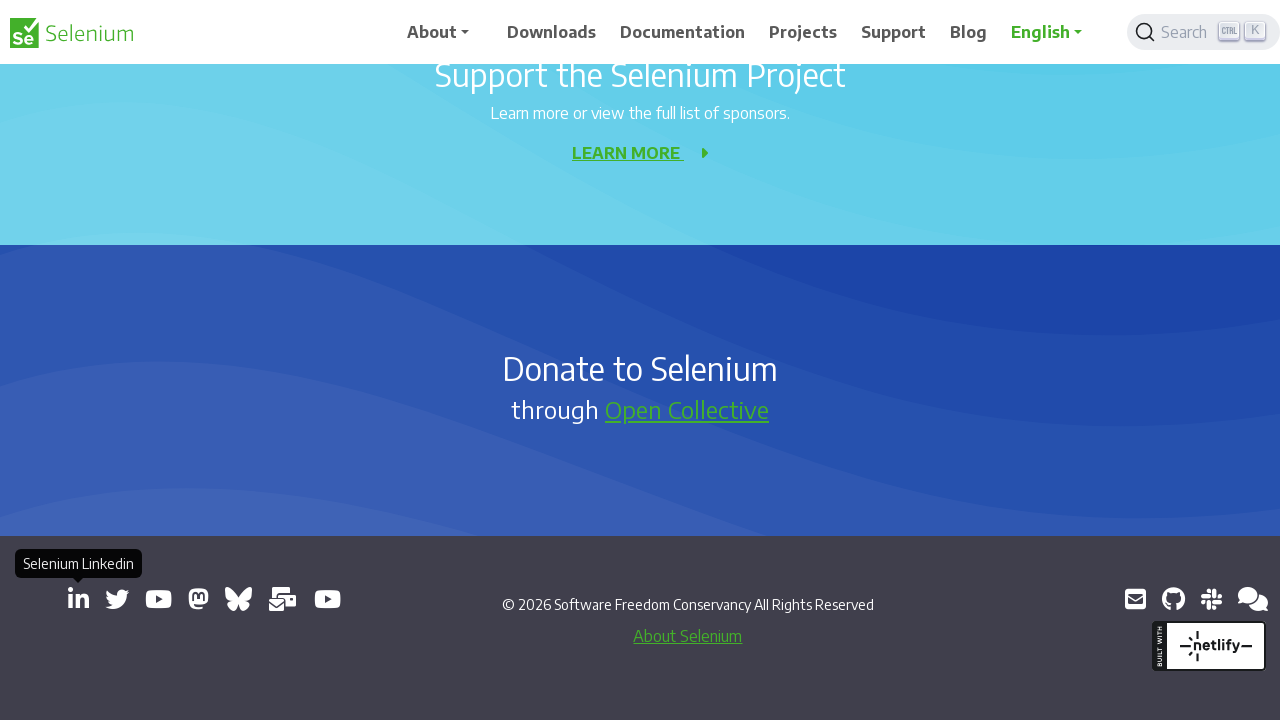

Clicked link to open new tab at (117, 599) on a[target='_blank'] >> nth=3
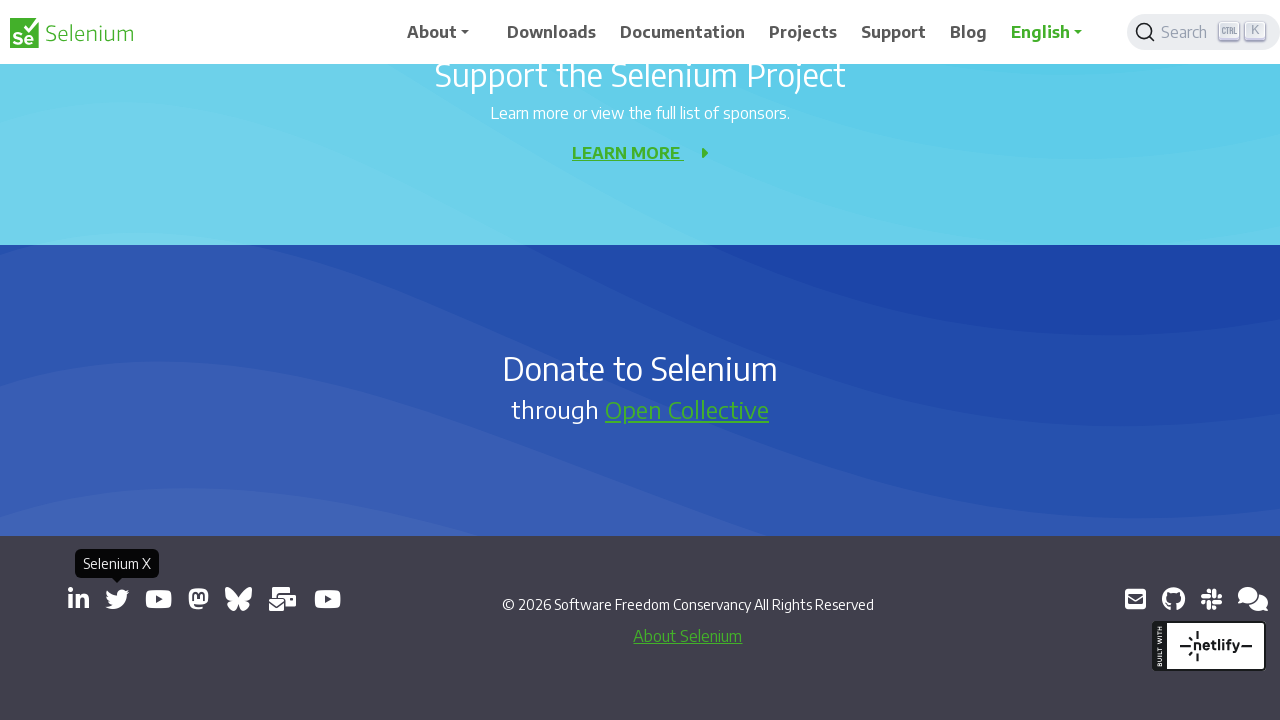

New tab opened, total tabs: 5
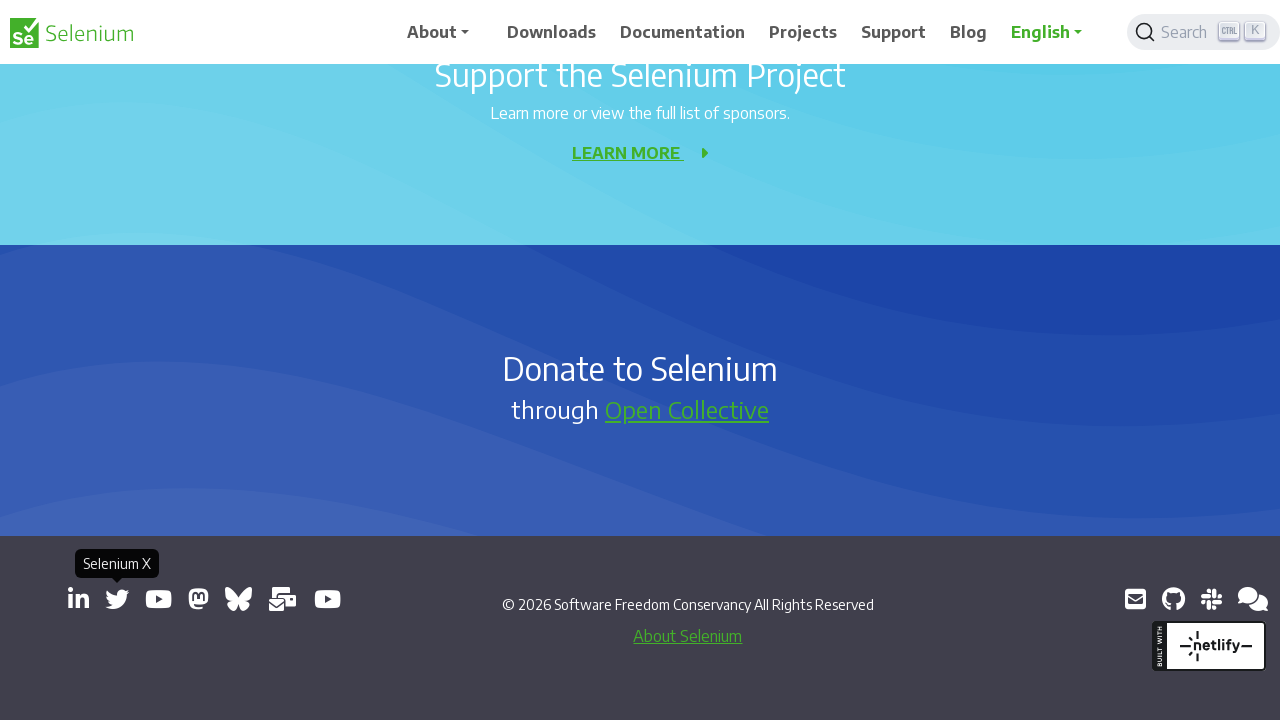

Clicked link to open new tab at (158, 599) on a[target='_blank'] >> nth=4
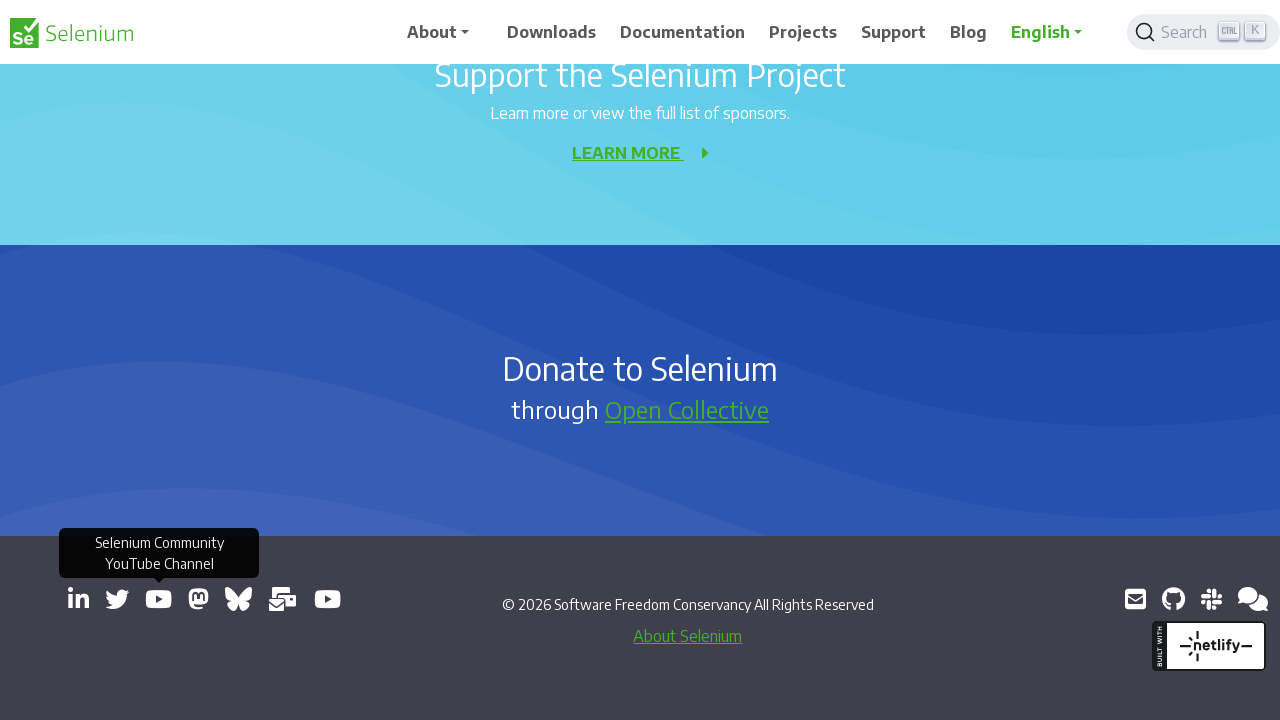

New tab opened, total tabs: 6
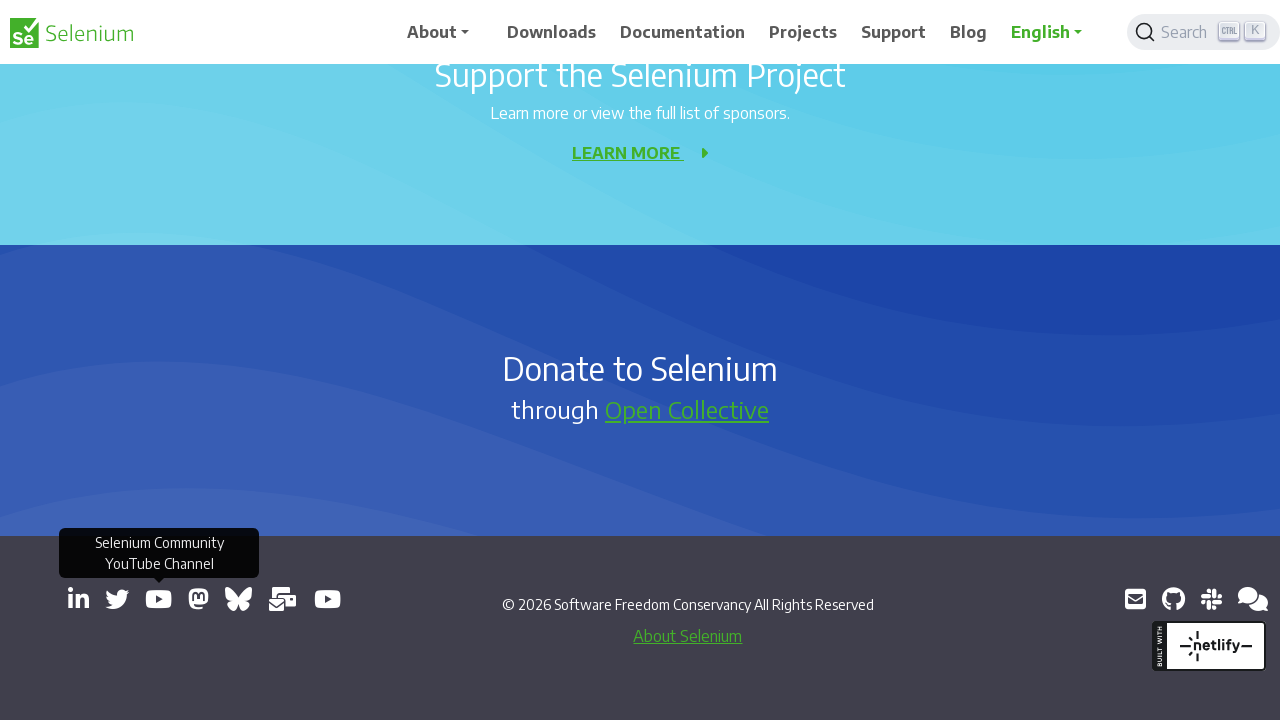

Clicked link to open new tab at (198, 599) on a[target='_blank'] >> nth=5
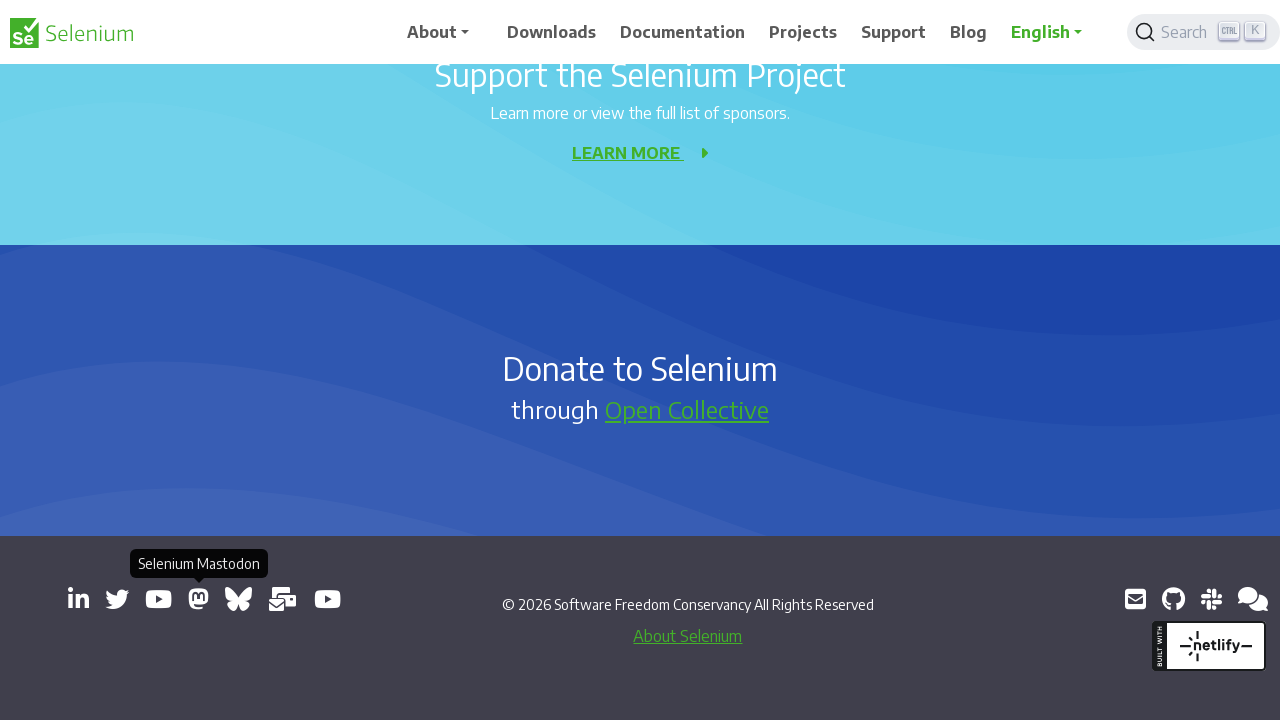

New tab opened, total tabs: 7
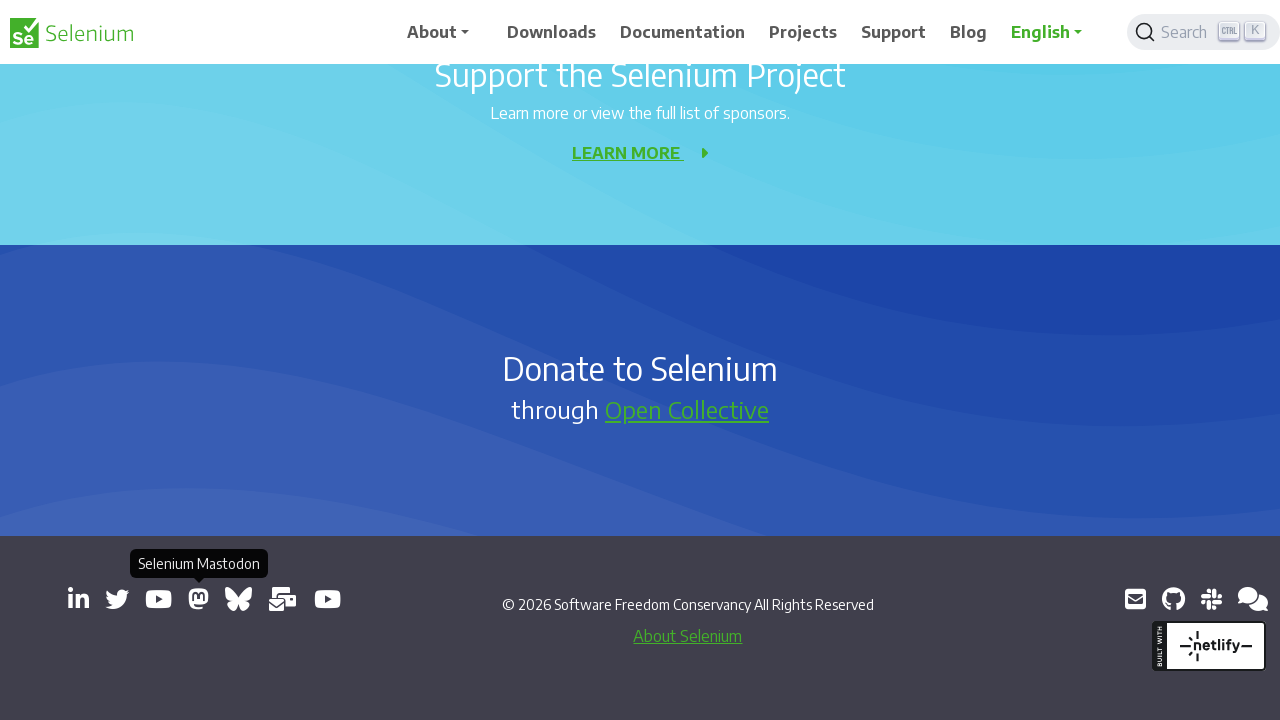

Clicked link to open new tab at (238, 599) on a[target='_blank'] >> nth=6
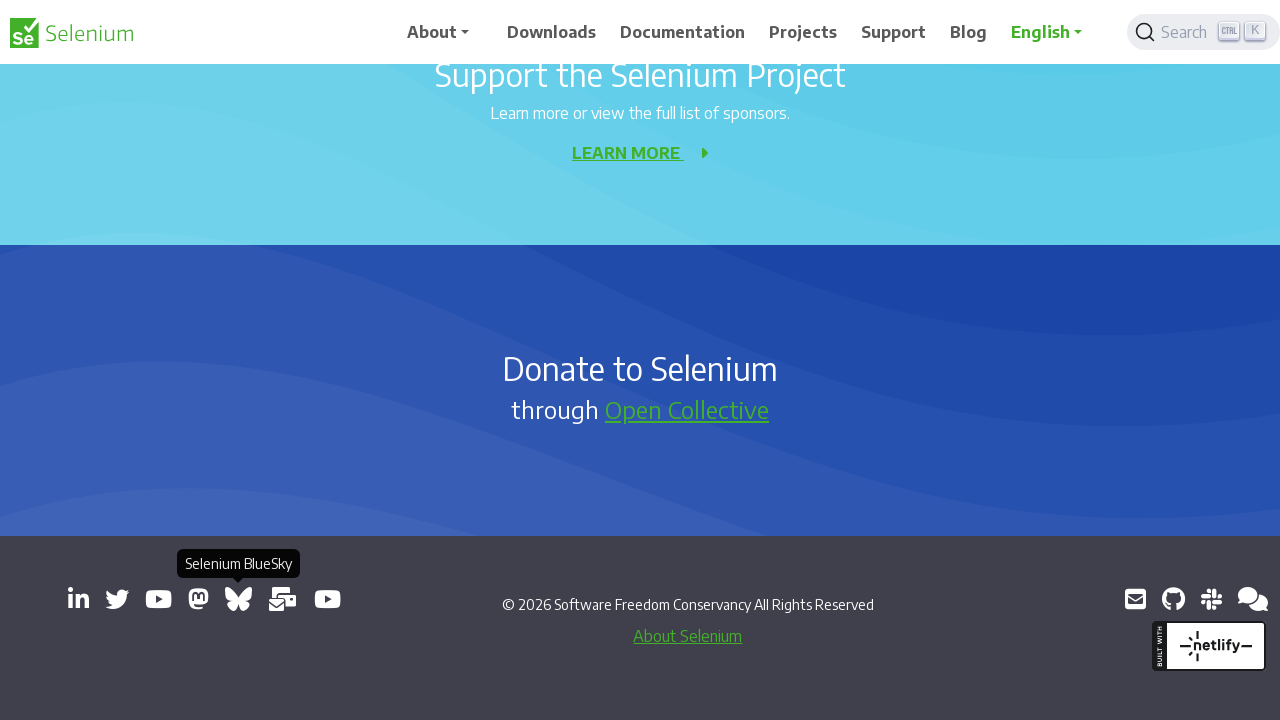

New tab opened, total tabs: 8
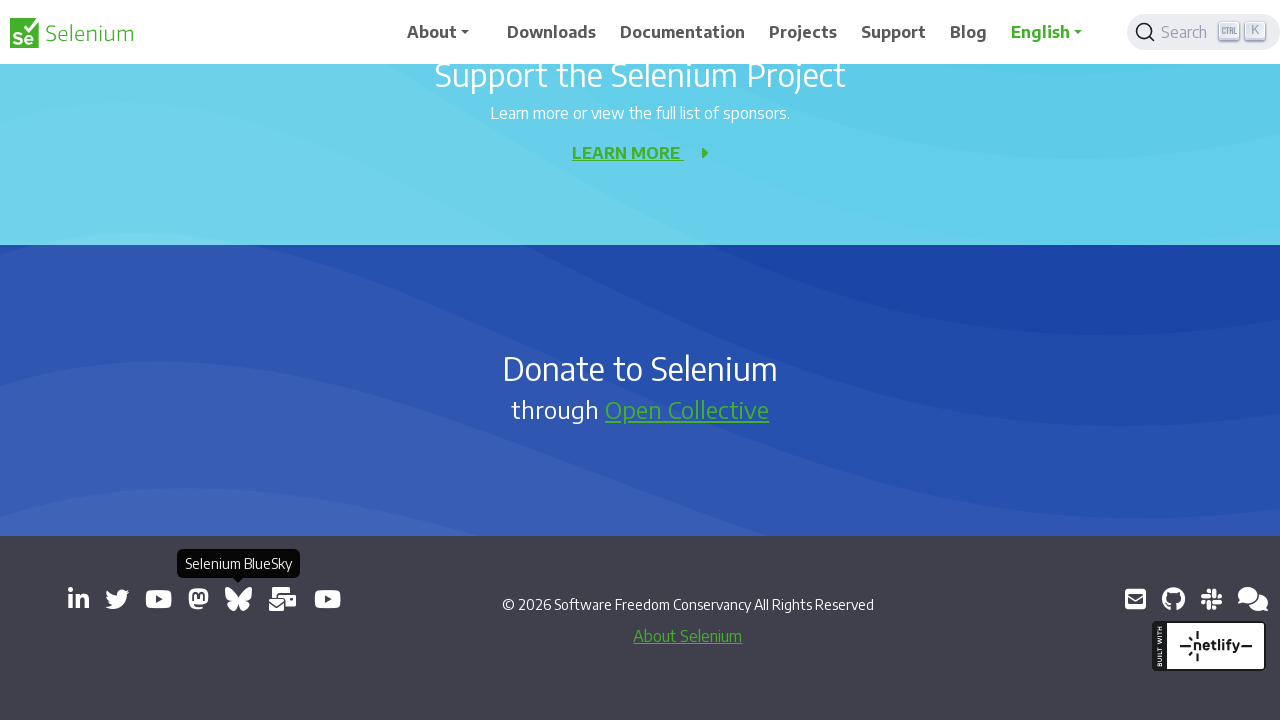

Clicked link to open new tab at (283, 599) on a[target='_blank'] >> nth=7
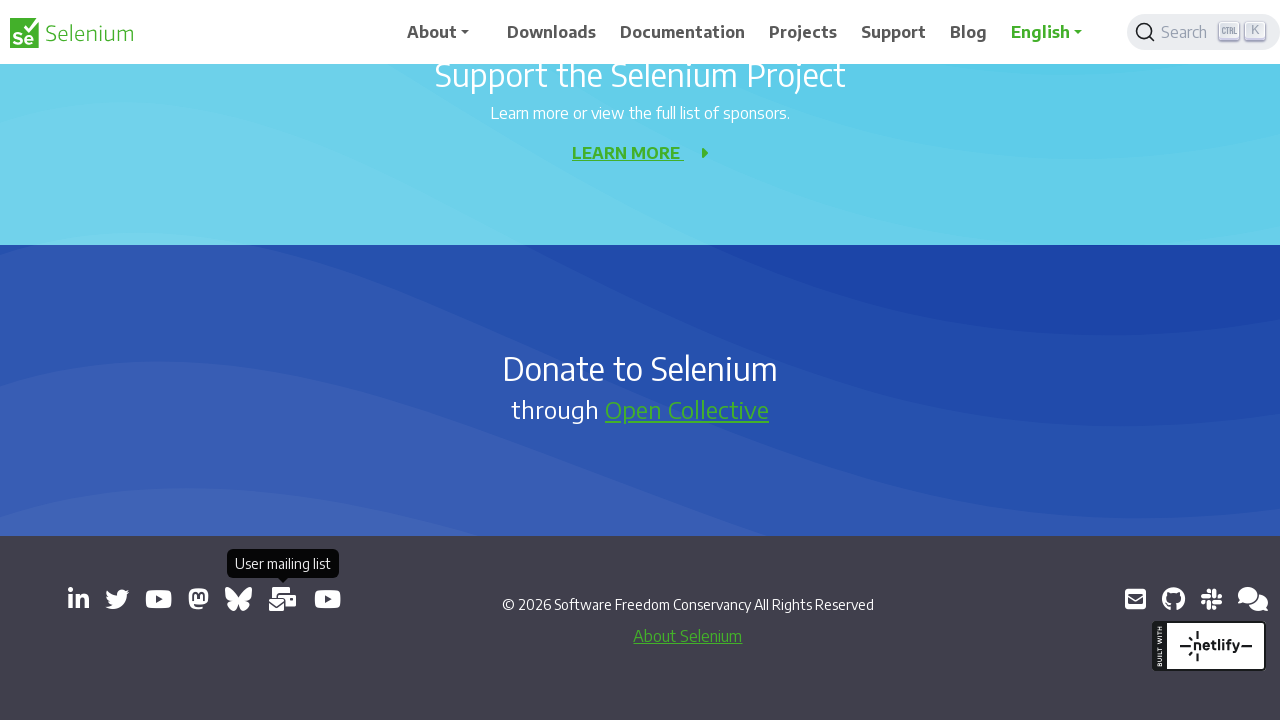

New tab opened, total tabs: 9
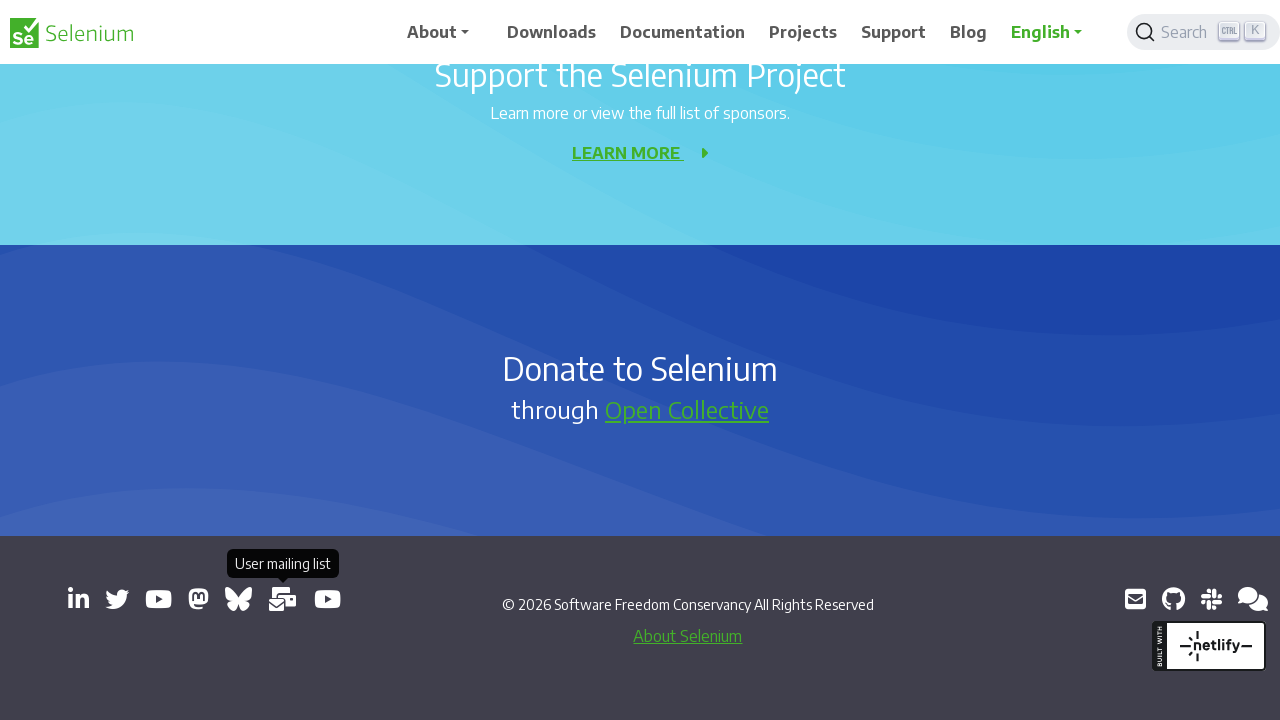

Clicked link to open new tab at (328, 599) on a[target='_blank'] >> nth=8
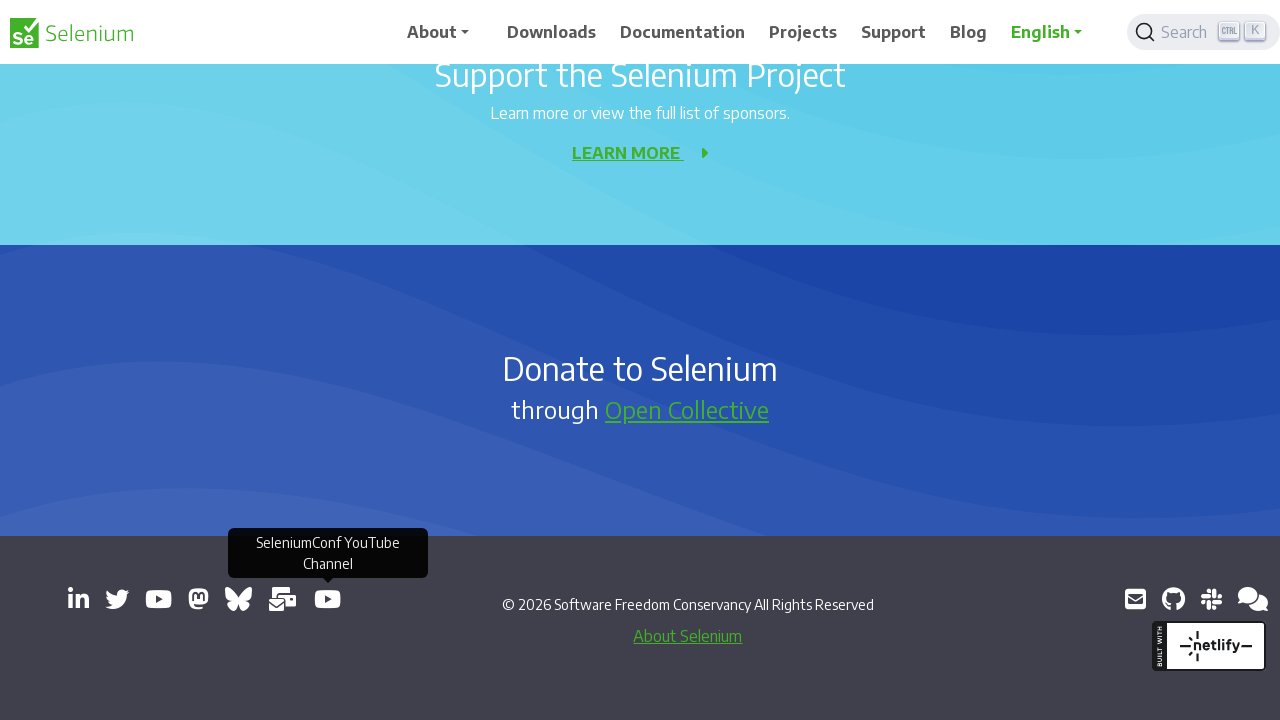

New tab opened, total tabs: 10
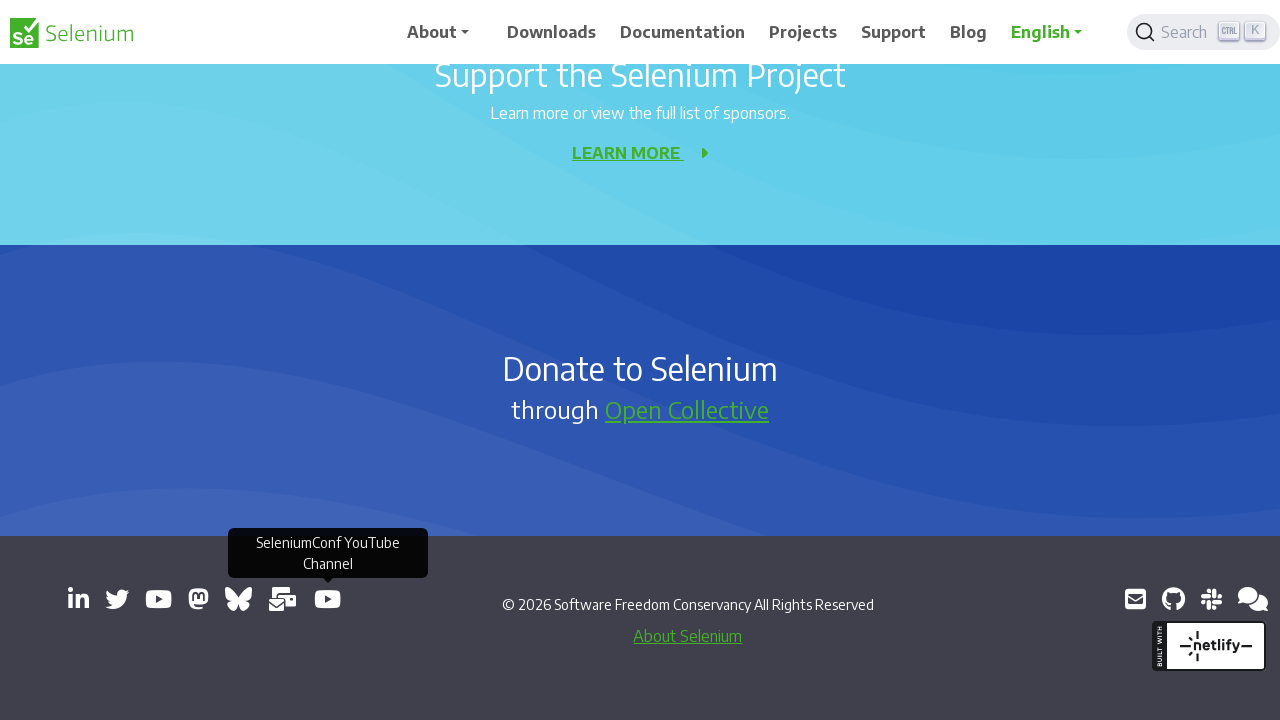

Clicked link to open new tab at (1173, 599) on a[target='_blank'] >> nth=10
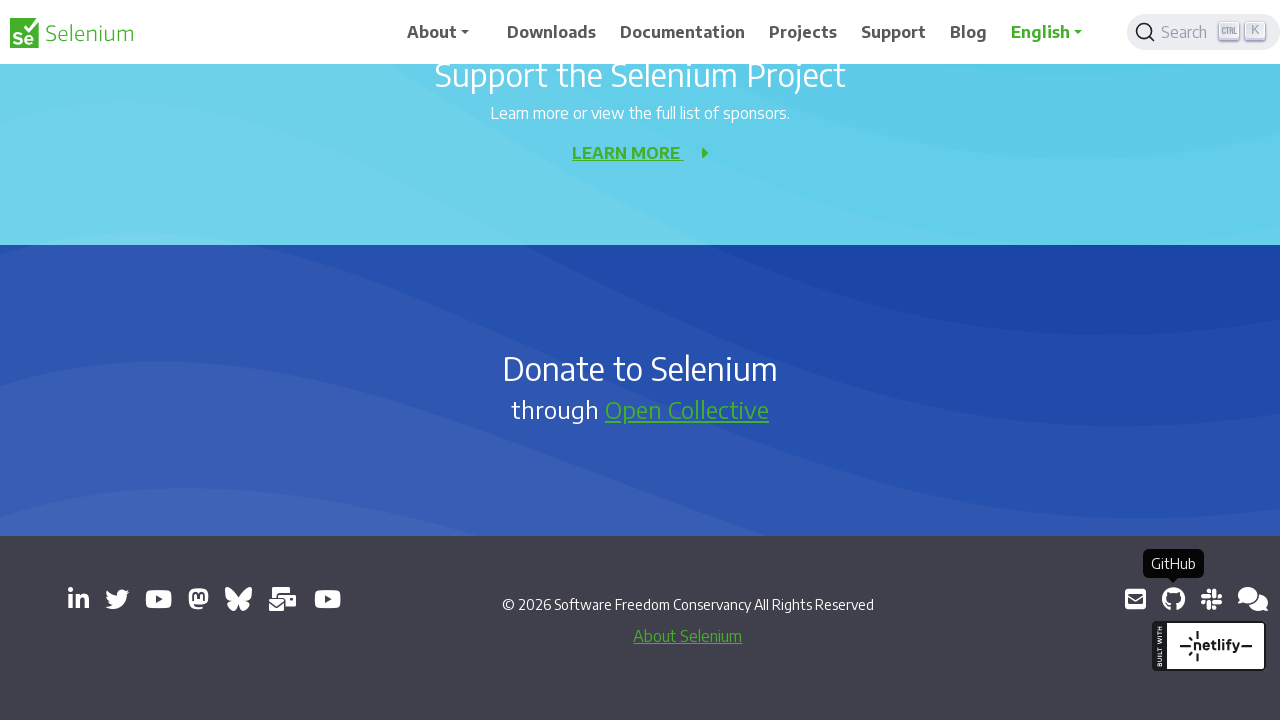

New tab opened, total tabs: 11
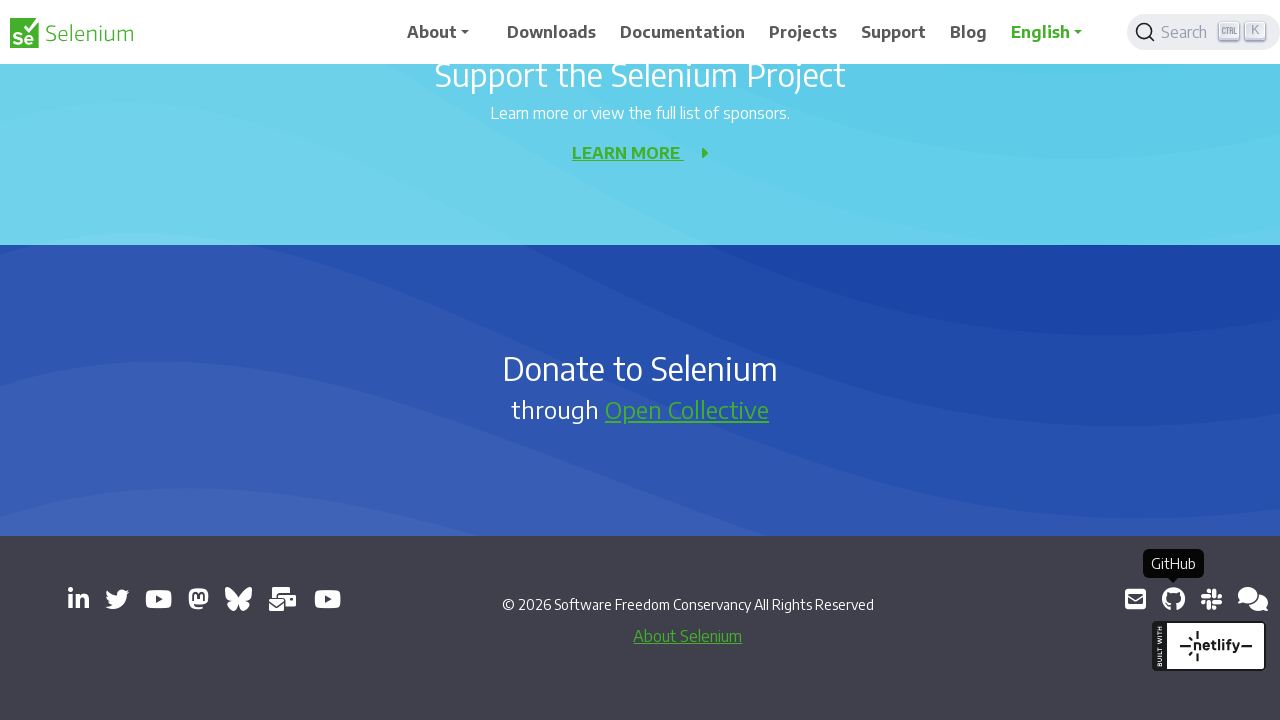

Clicked link to open new tab at (1211, 599) on a[target='_blank'] >> nth=11
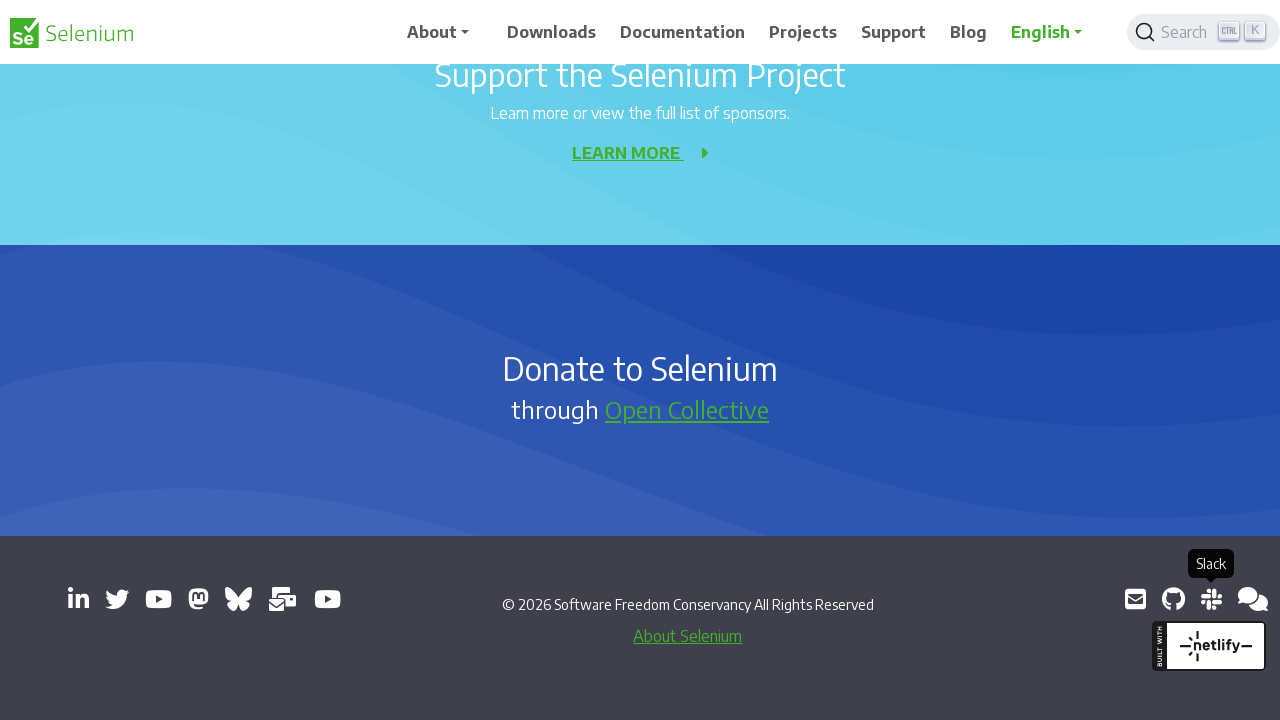

New tab opened, total tabs: 12
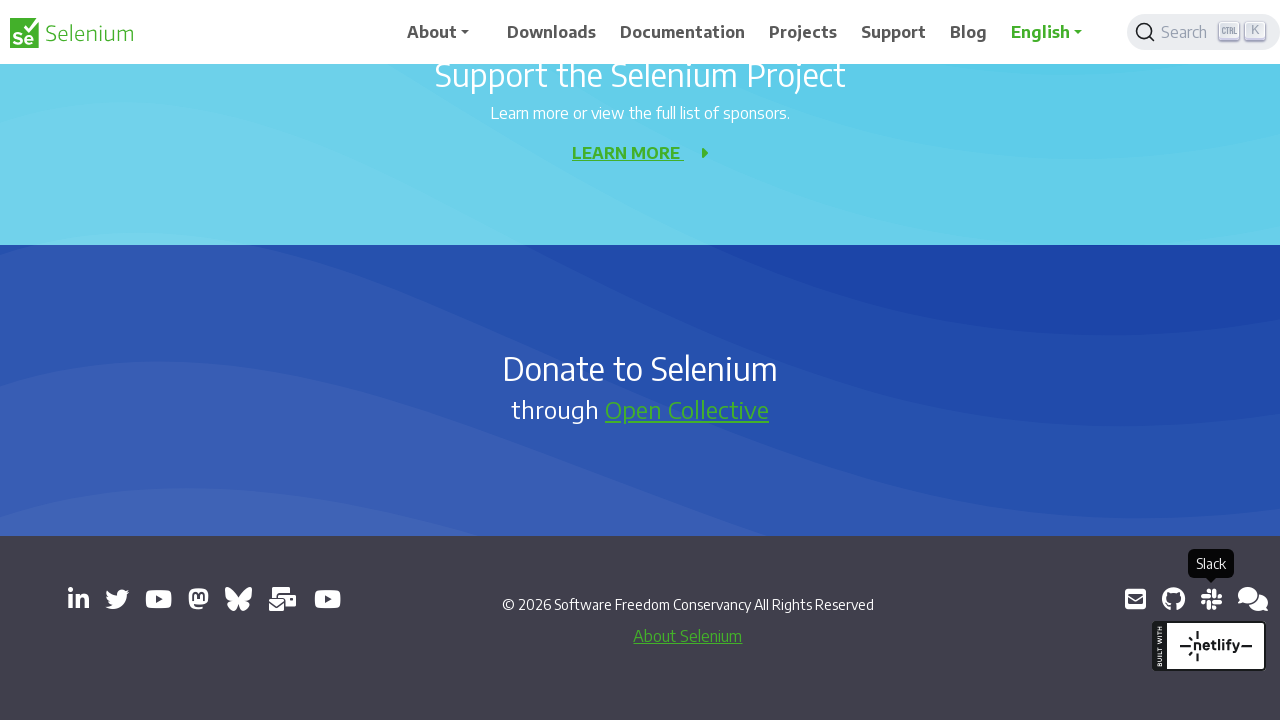

Clicked link to open new tab at (1253, 599) on a[target='_blank'] >> nth=12
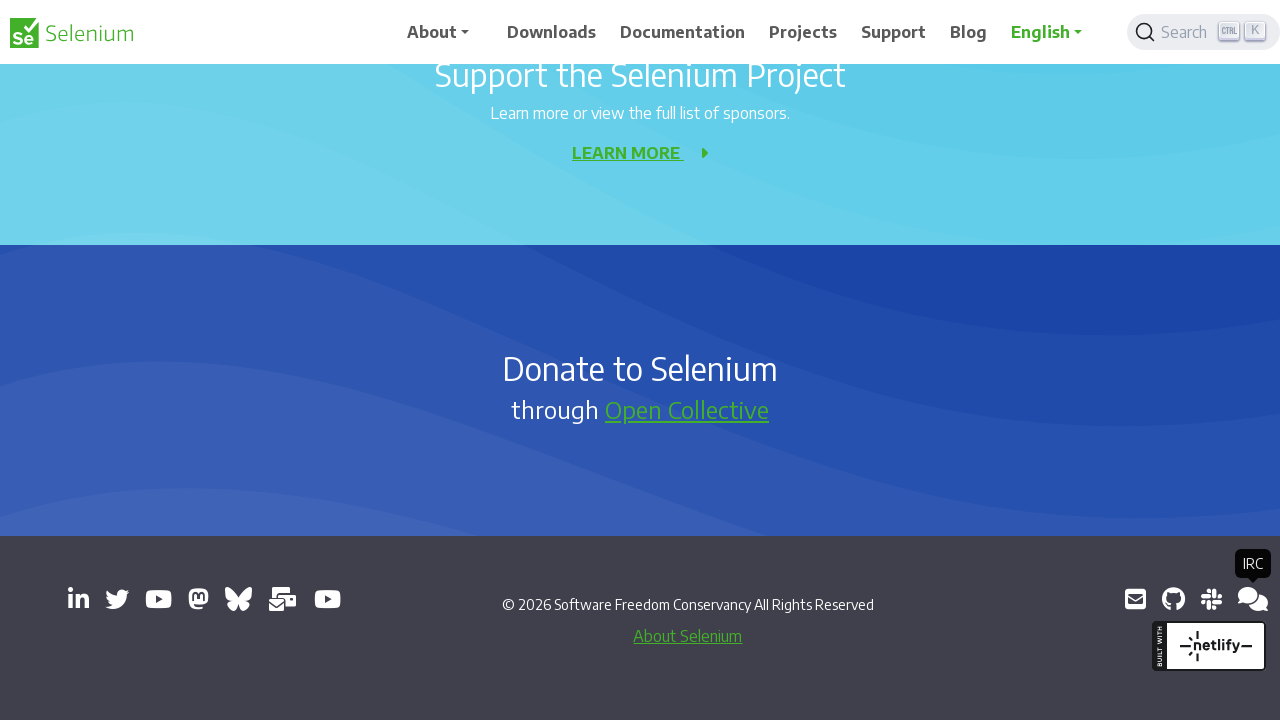

New tab opened, total tabs: 13
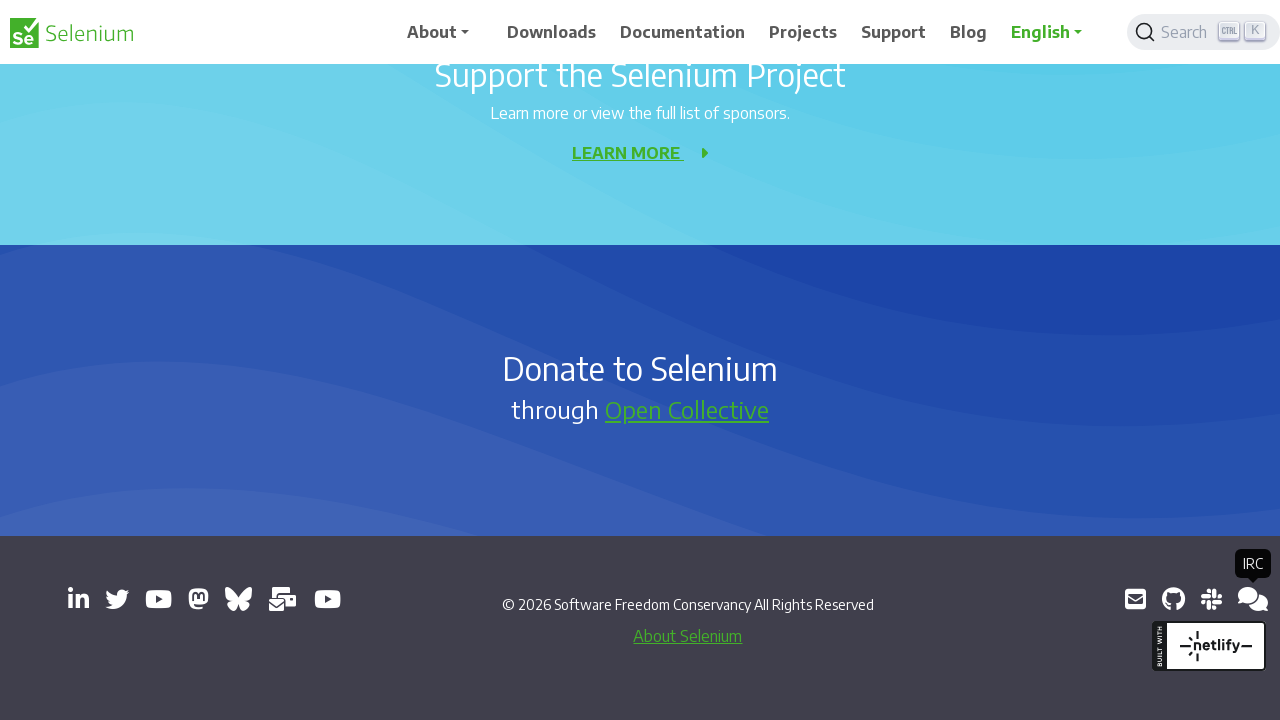

Clicked link to open new tab at (1248, 599) on a[target='_blank'] >> nth=13
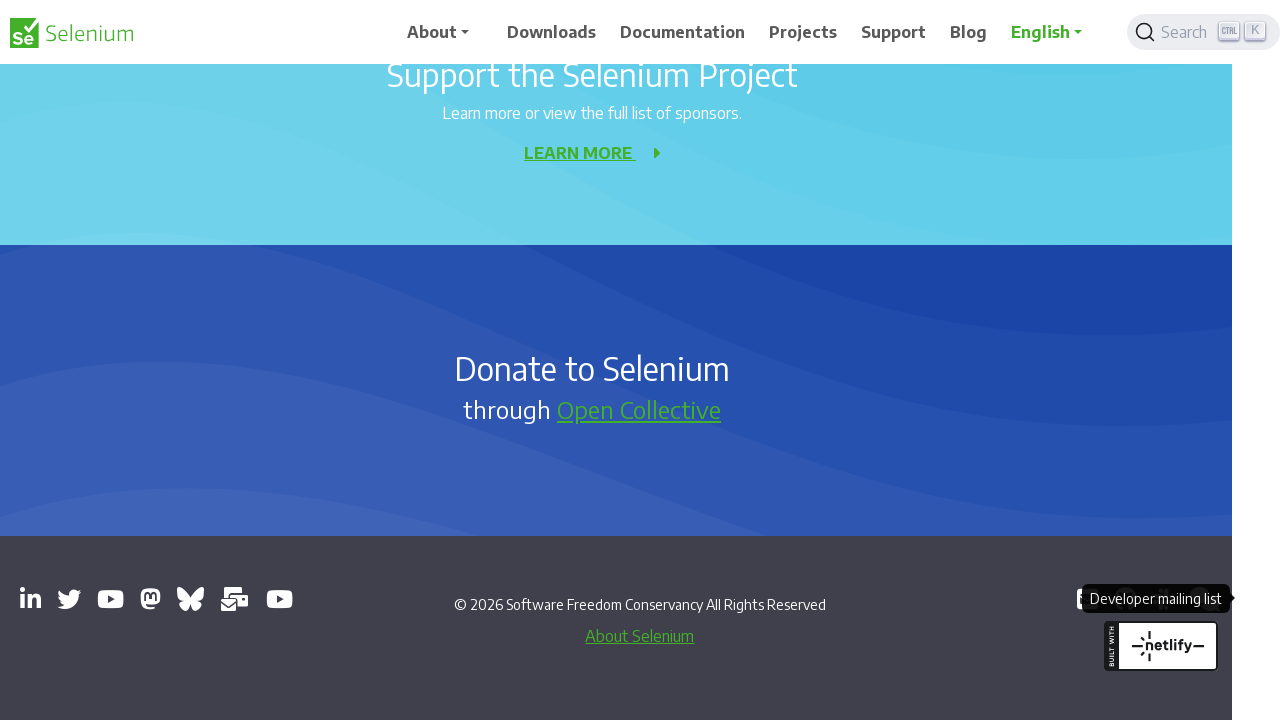

New tab opened, total tabs: 14
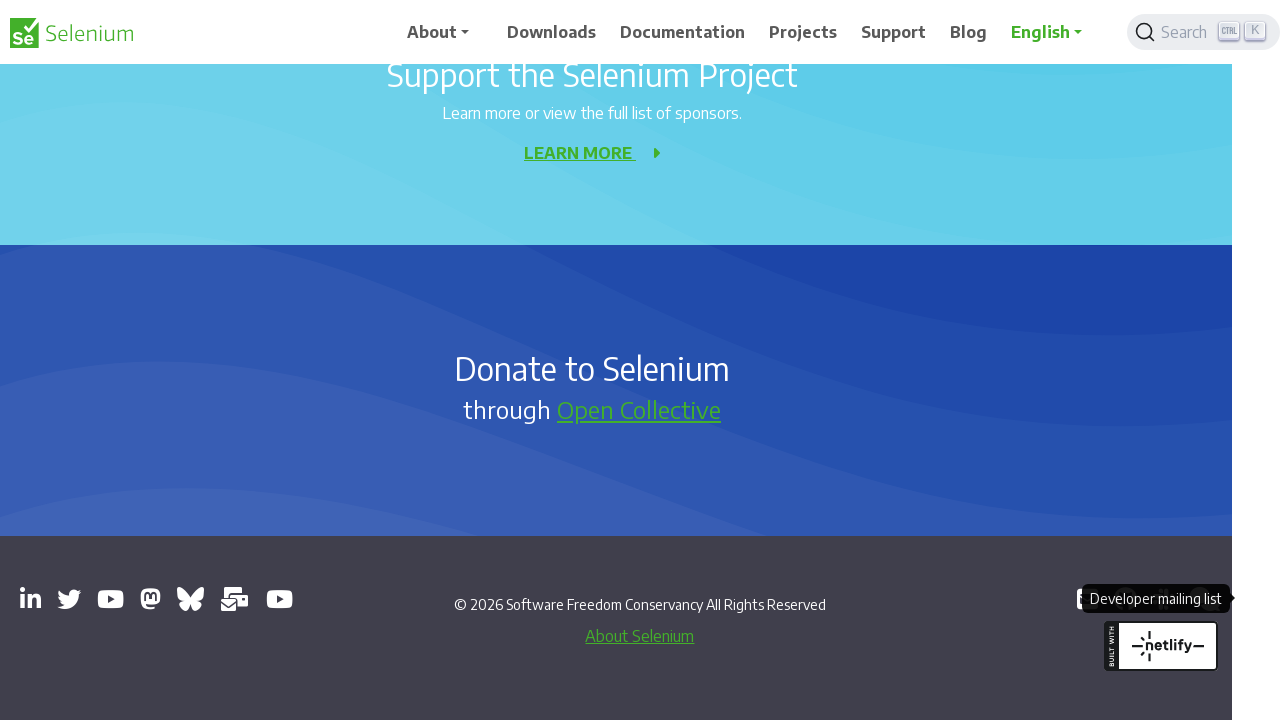

Switched to tab with title: Selenium, URL: https://www.selenium.dev/
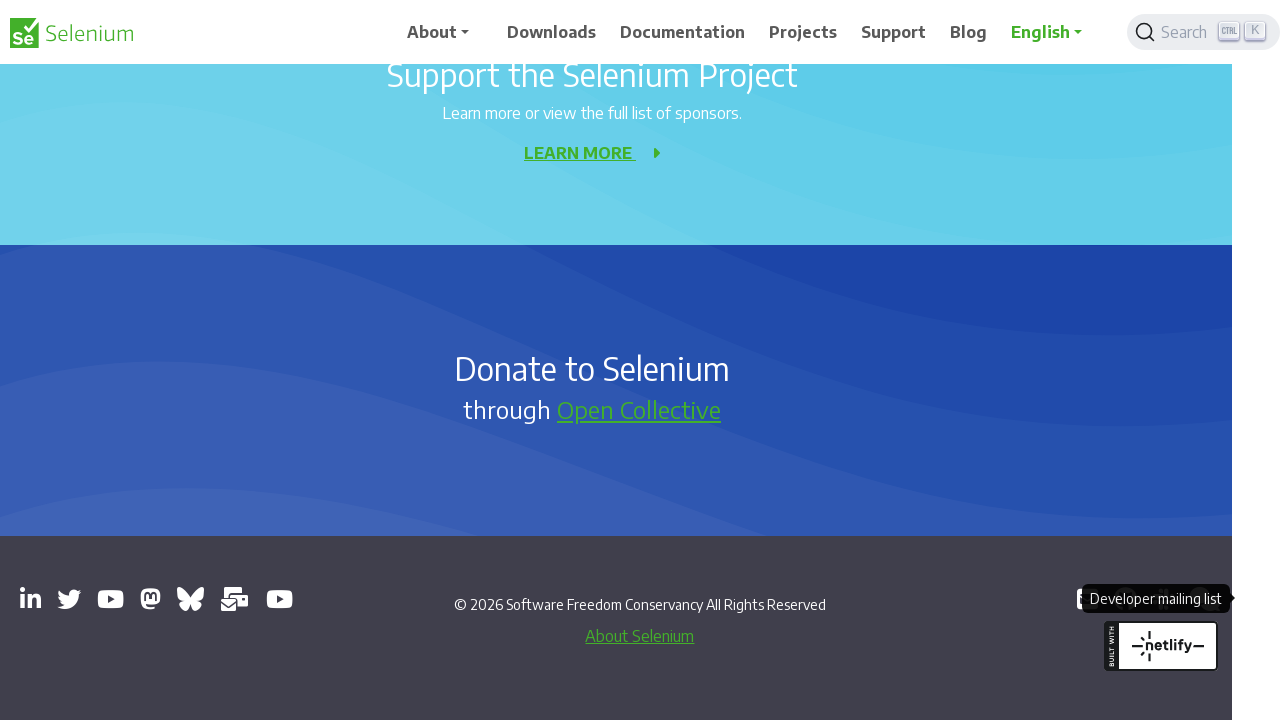

Switched to tab with title: Register - SeleniumConf, URL: https://seleniumconf.com/register/?utm_medium=Referral&utm_source=selenium.dev&utm_campaign=register
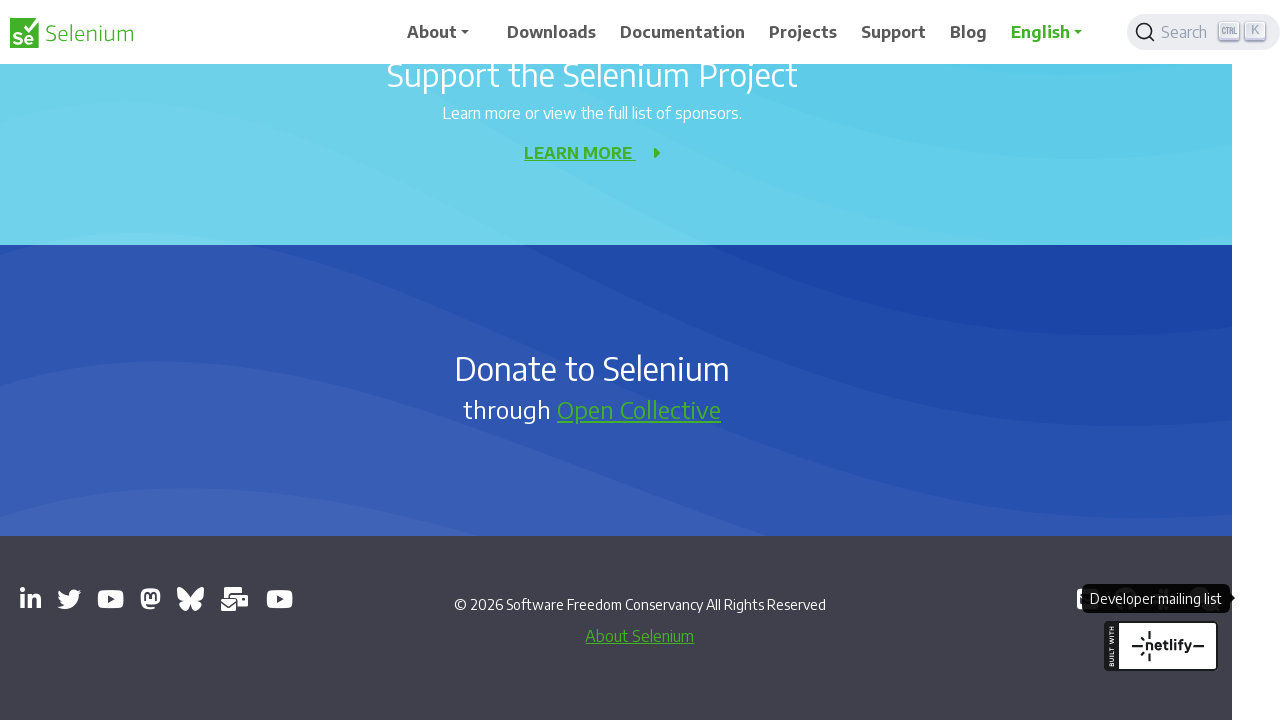

Switched to tab with title: , URL: chrome-error://chromewebdata/
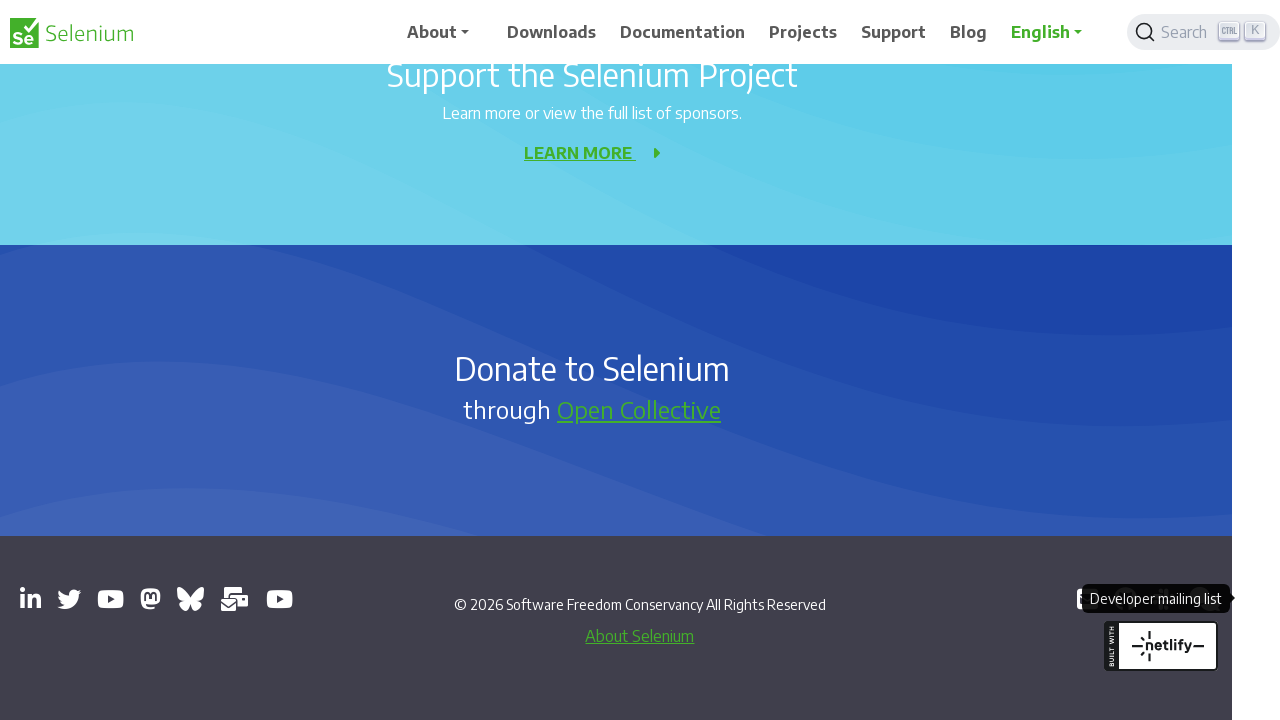

Switched to tab with title: , URL: chrome-error://chromewebdata/
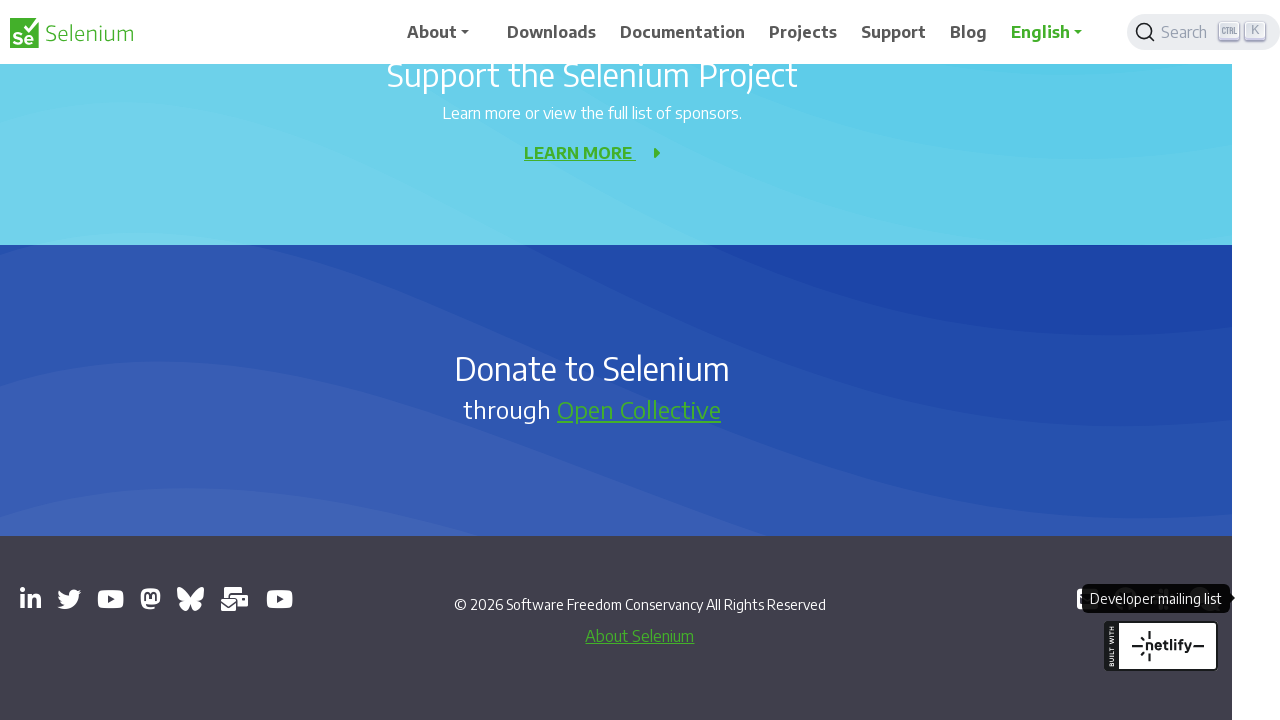

Switched to tab with title: , URL: chrome-error://chromewebdata/
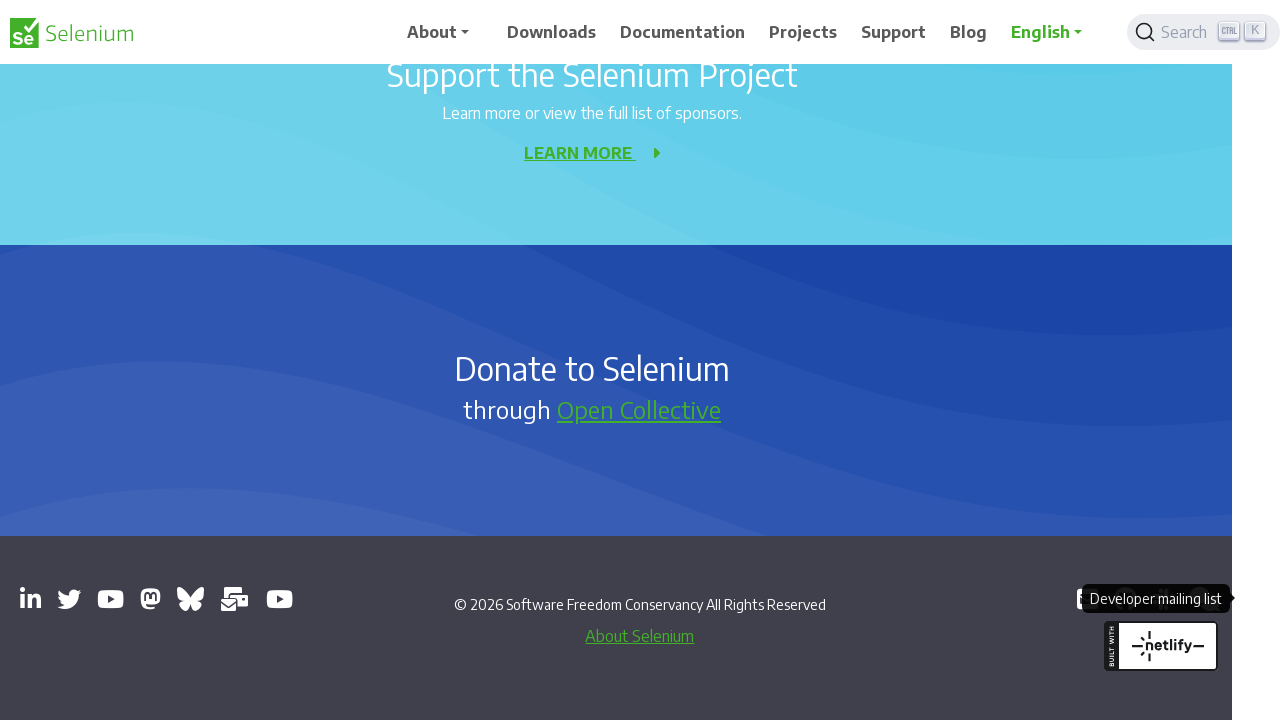

Switched to tab with title: SeleniumHQ Project - YouTube, URL: https://www.youtube.com/@SeleniumHQProject
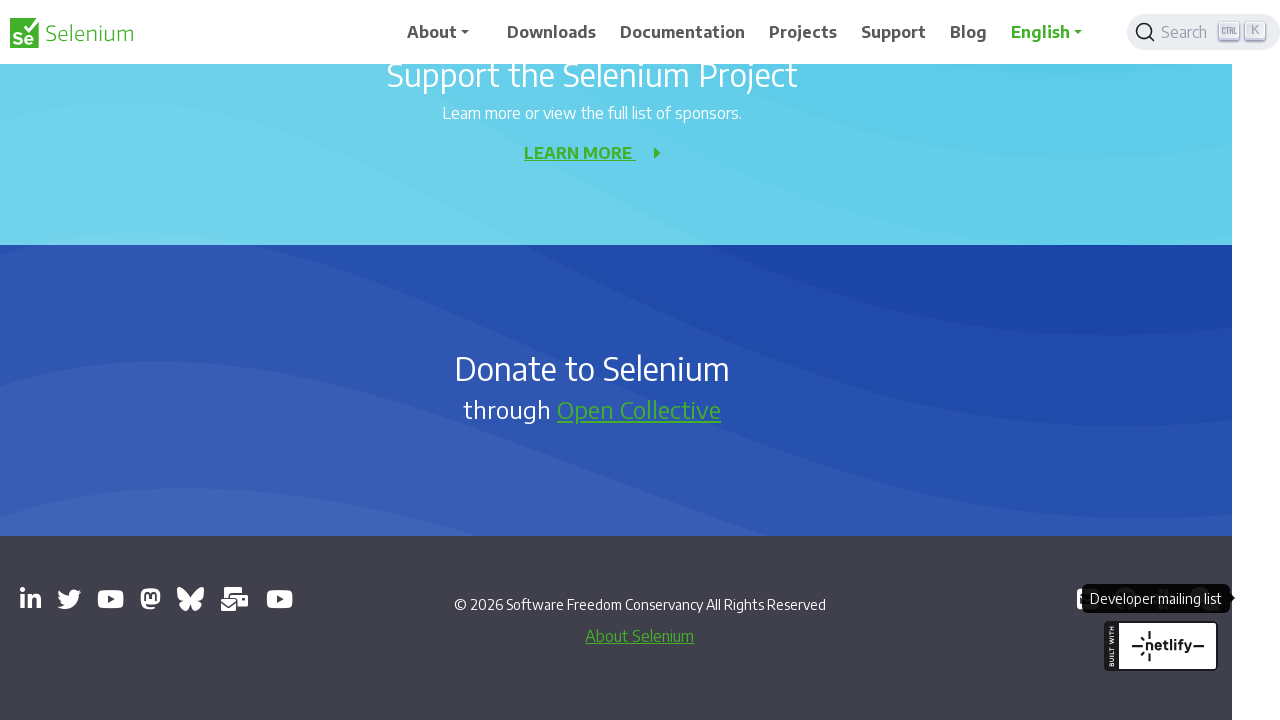

Switched to tab with title: Mastodon, URL: https://mastodon.social/redirect/accounts/110869641967823055
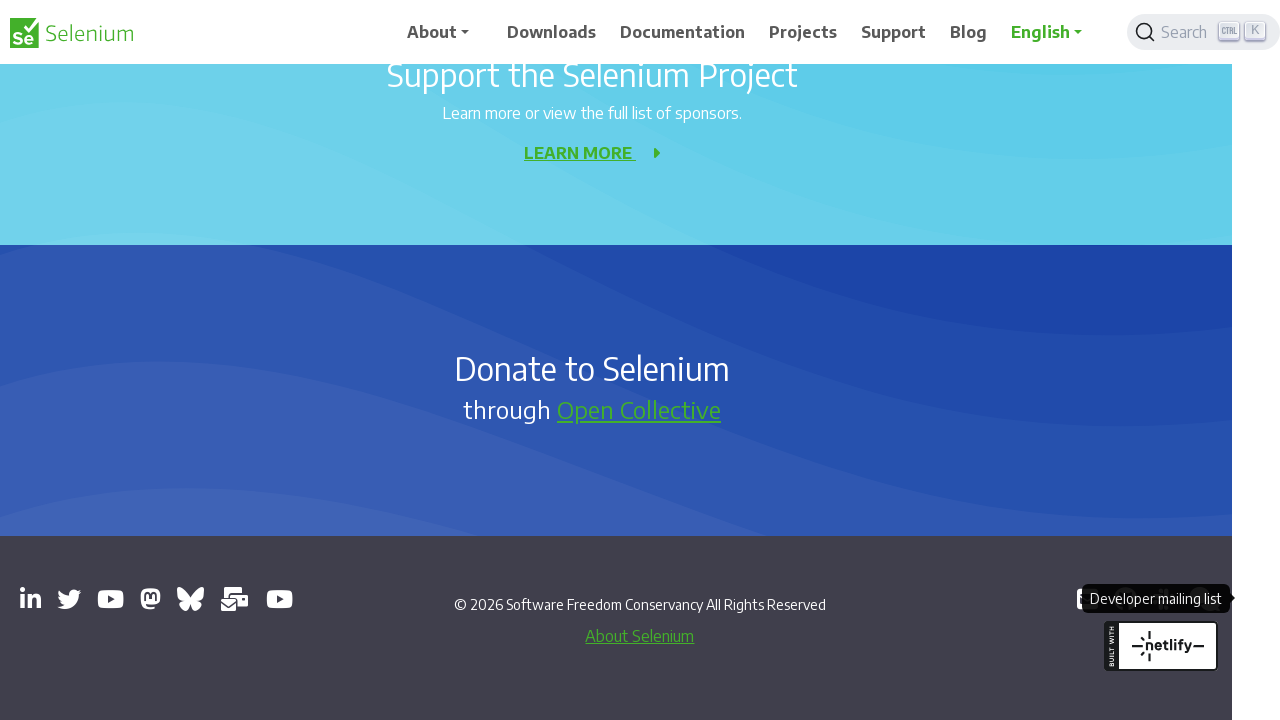

Switched to tab with title: SeleniumConf (@seleniumconf.bsky.social) — Bluesky, URL: https://bsky.app/profile/seleniumconf.bsky.social
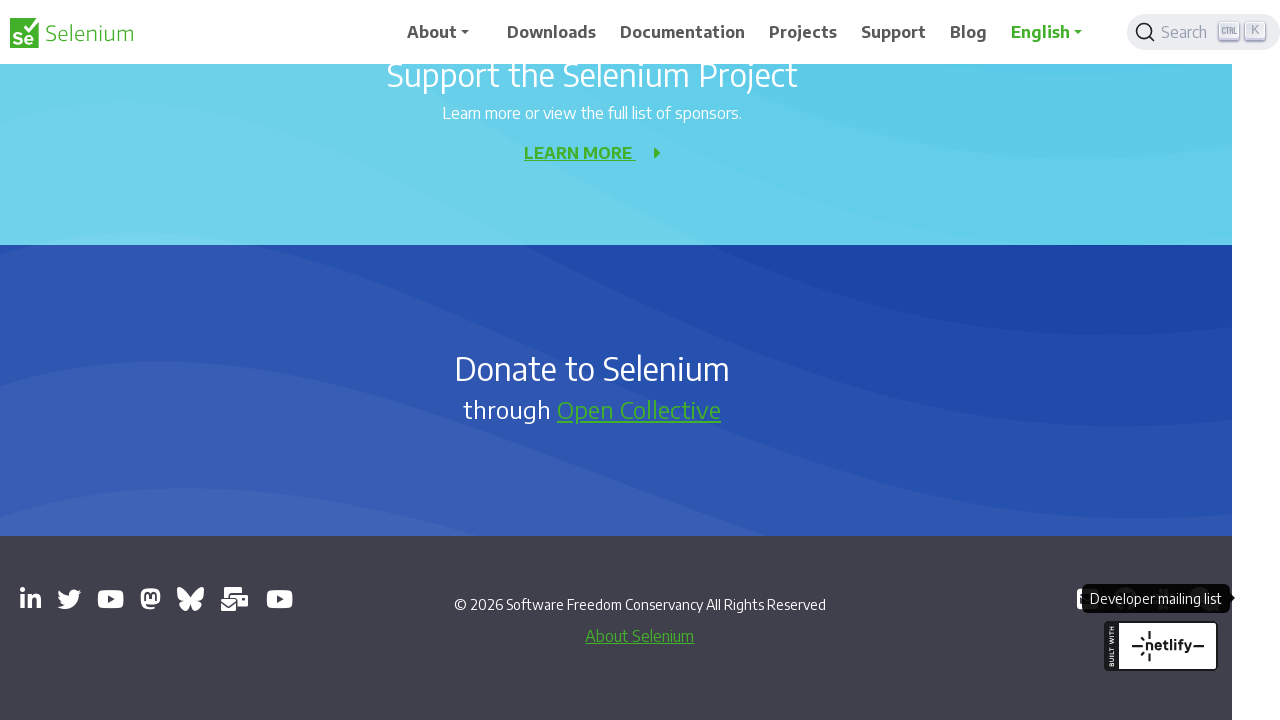

Switched to tab with title: Selenium Users - Google Groups, URL: https://groups.google.com/g/selenium-users
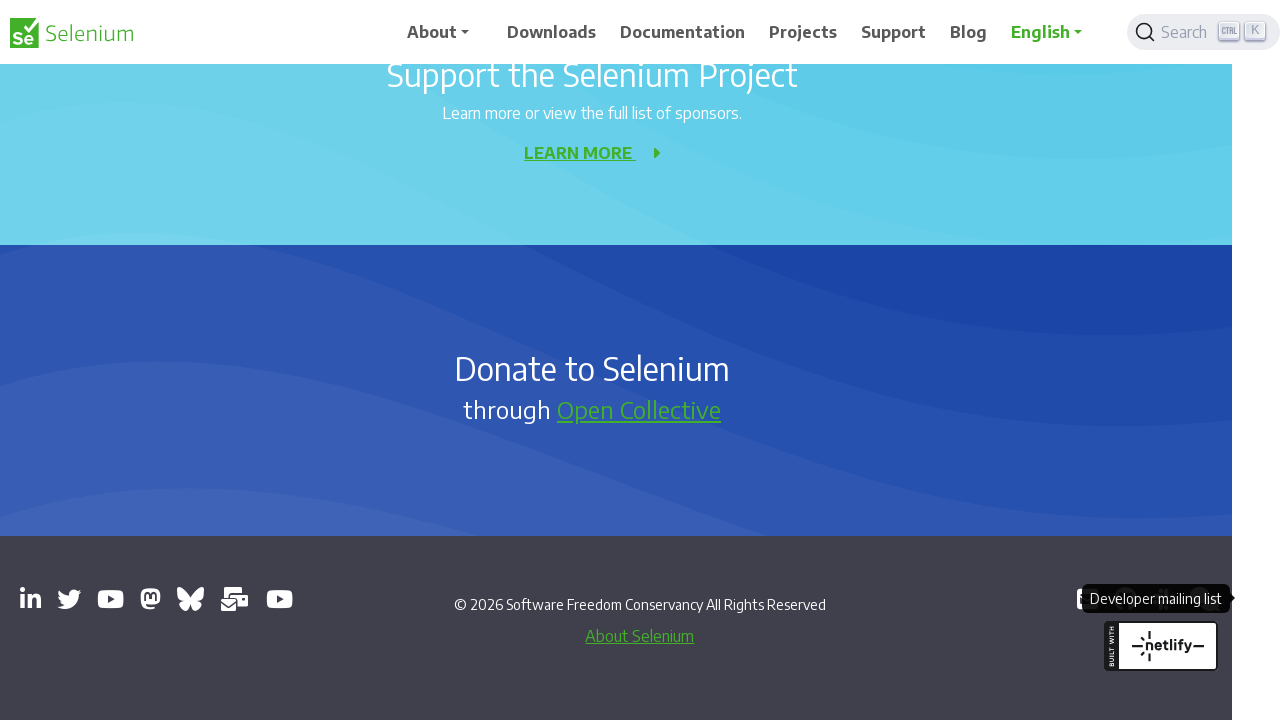

Switched to tab with title: Selenium Conference - YouTube, URL: https://www.youtube.com/channel/UCbDlgX_613xNMrDqCe3QNEw
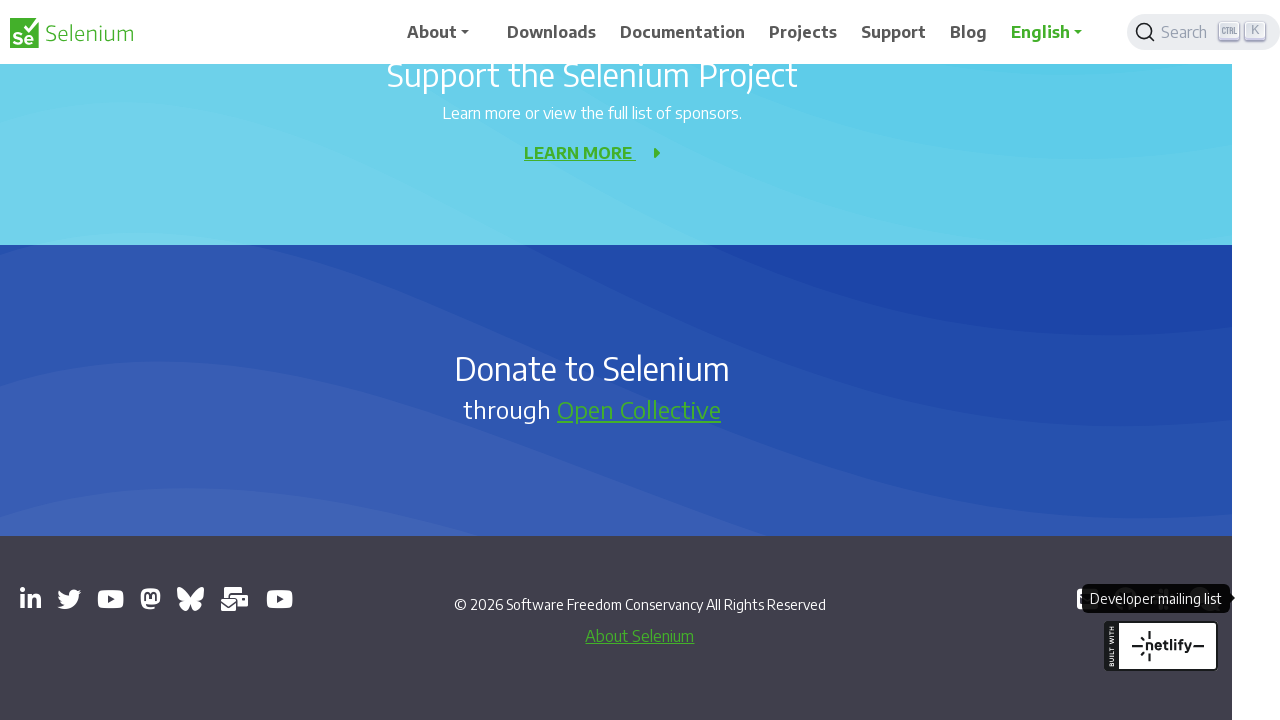

Switched to tab with title: GitHub - SeleniumHQ/selenium: A browser automation framework and ecosystem., URL: https://github.com/seleniumhq/selenium
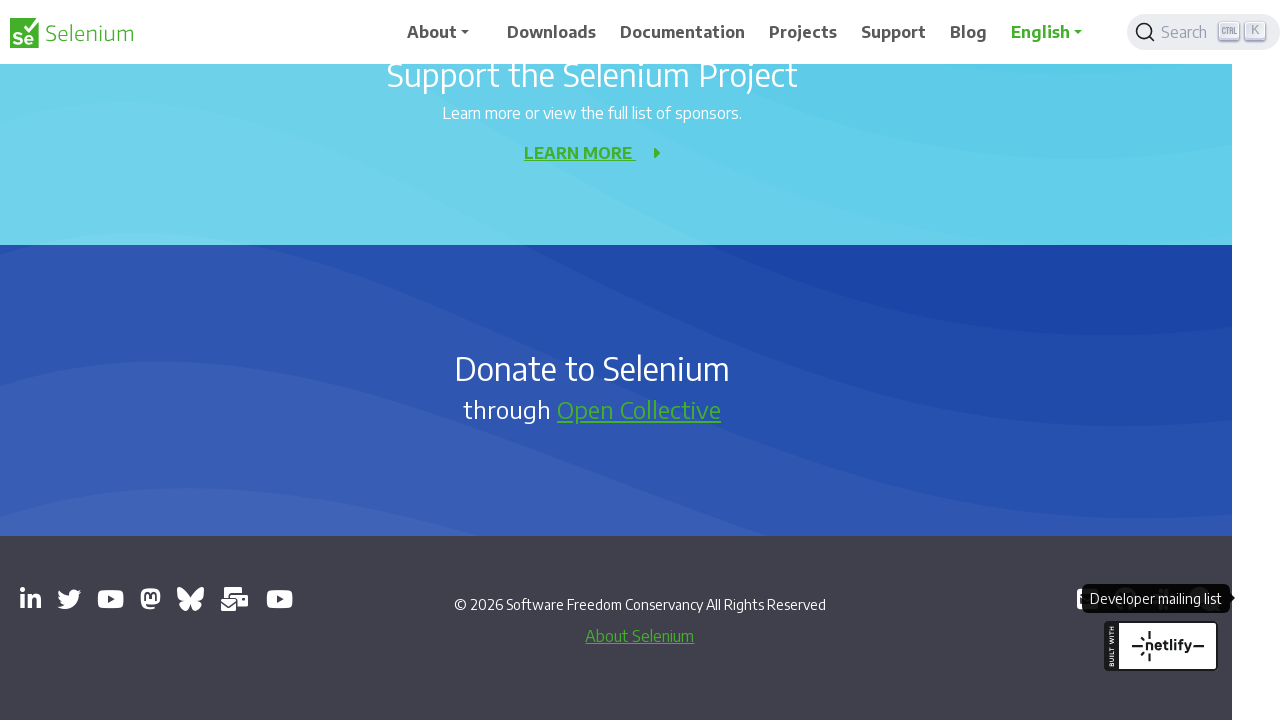

Switched to tab with title: , URL: https://inviter.co/seleniumhq
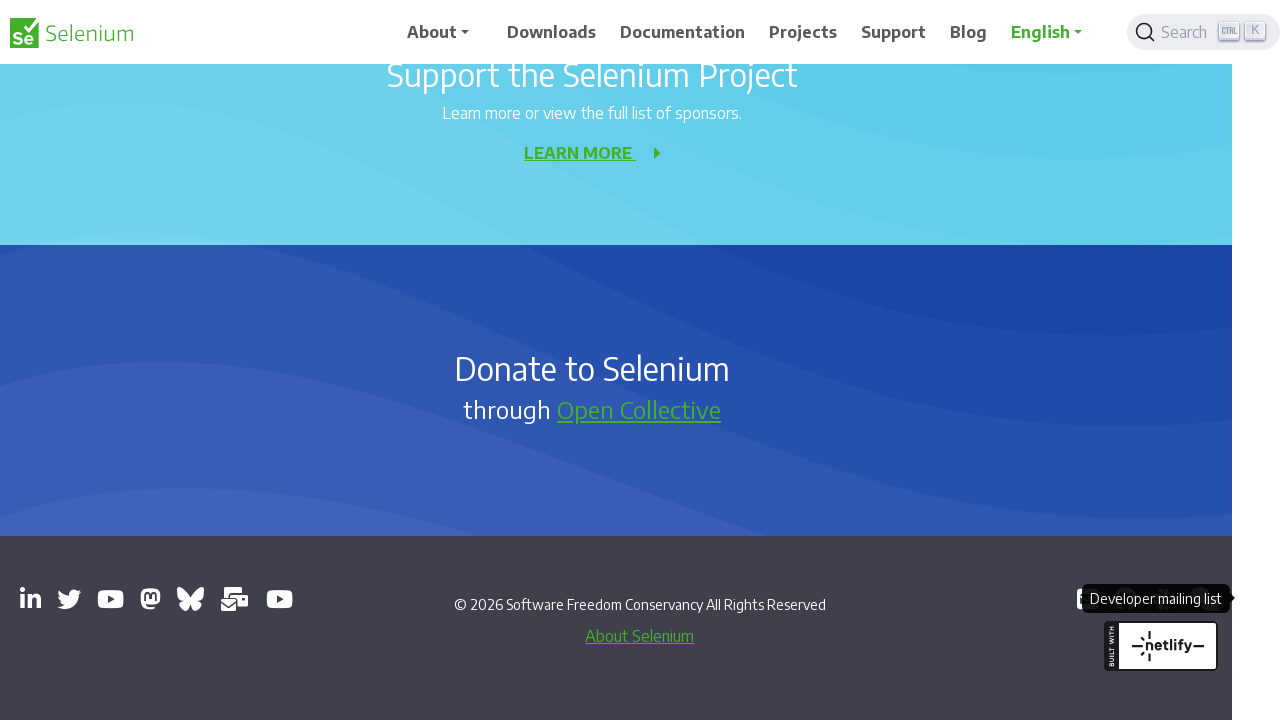

Switched to tab with title: Libera.Chat, URL: https://web.libera.chat/#selenium
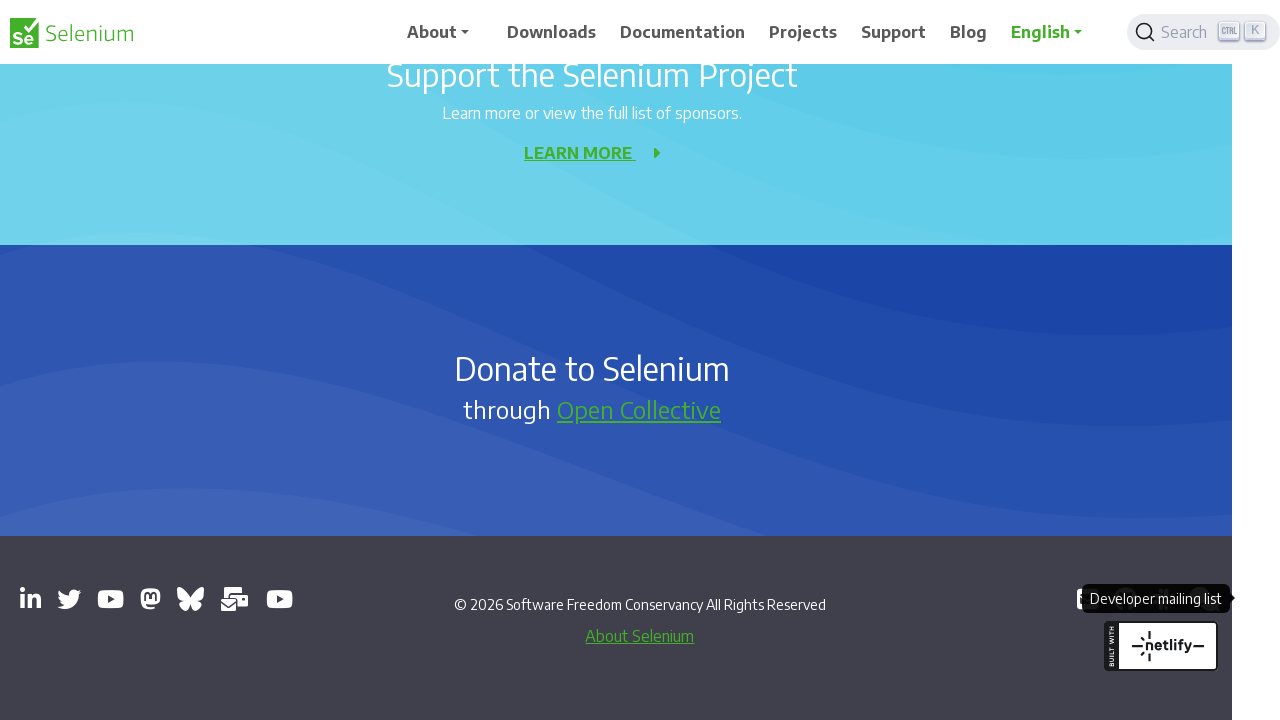

Switched to tab with title: Selenium Developers - Google Groups, URL: https://groups.google.com/g/selenium-developers
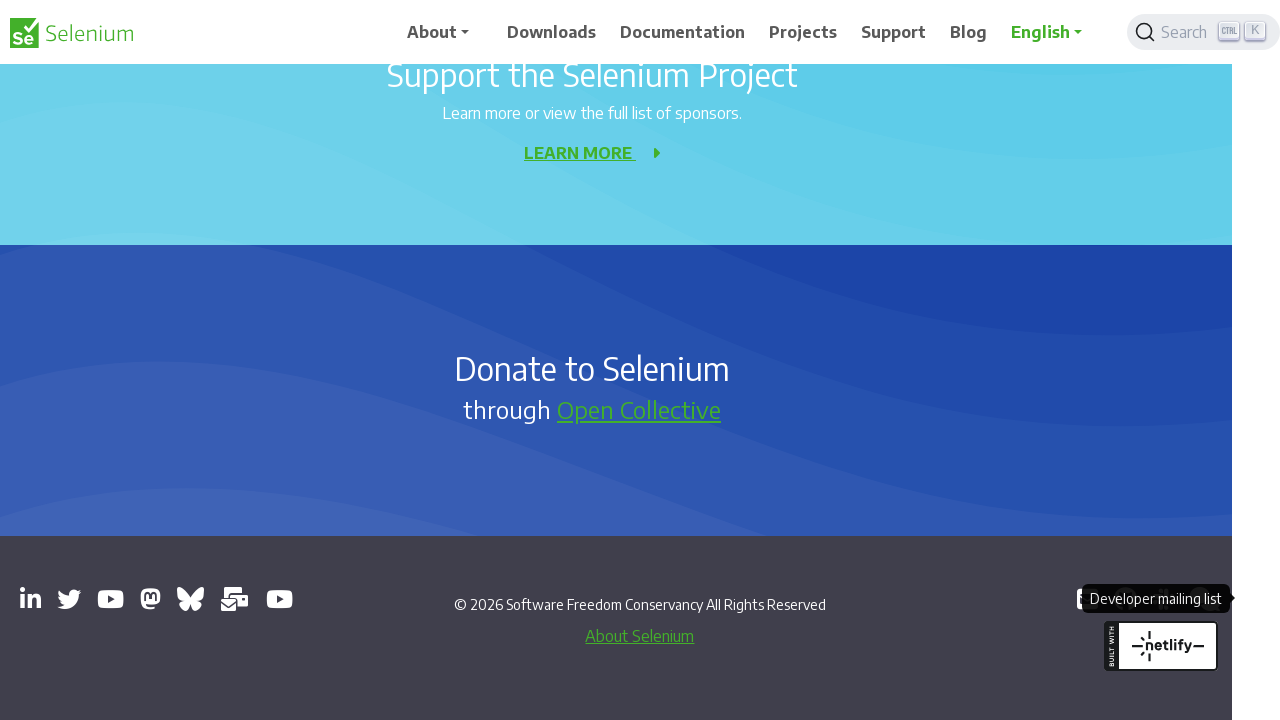

Closed a tab
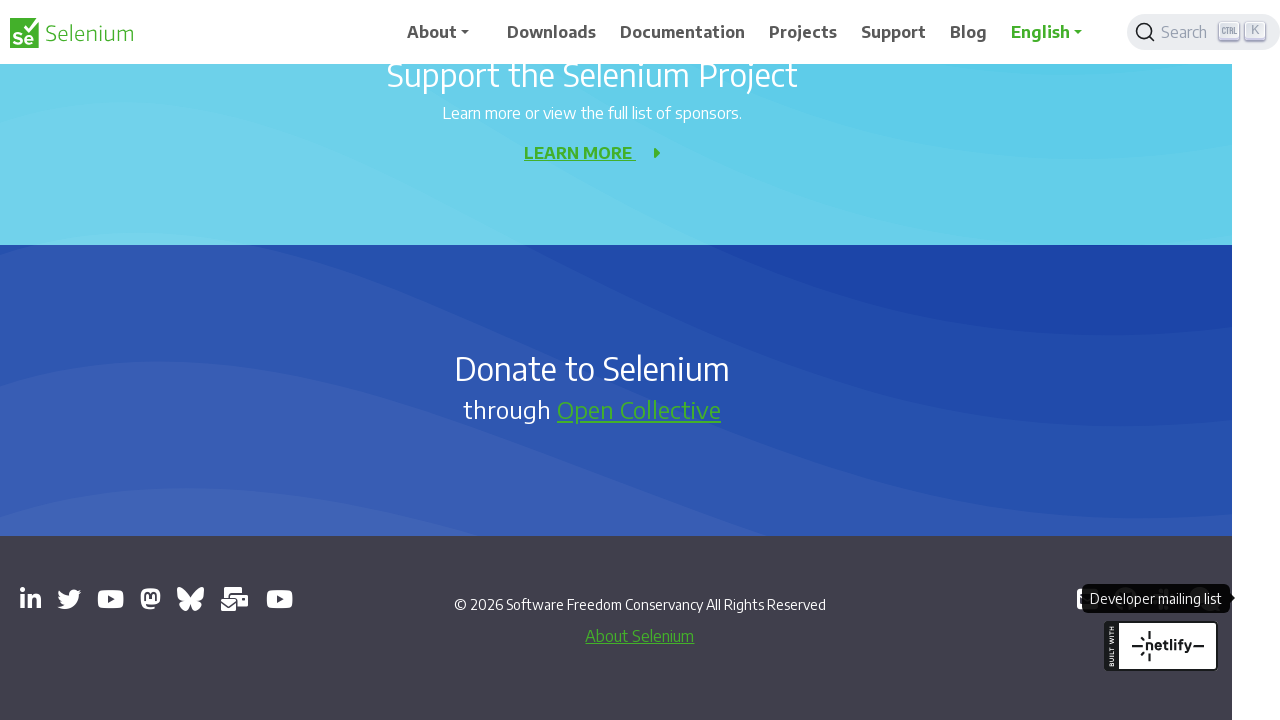

Closed a tab
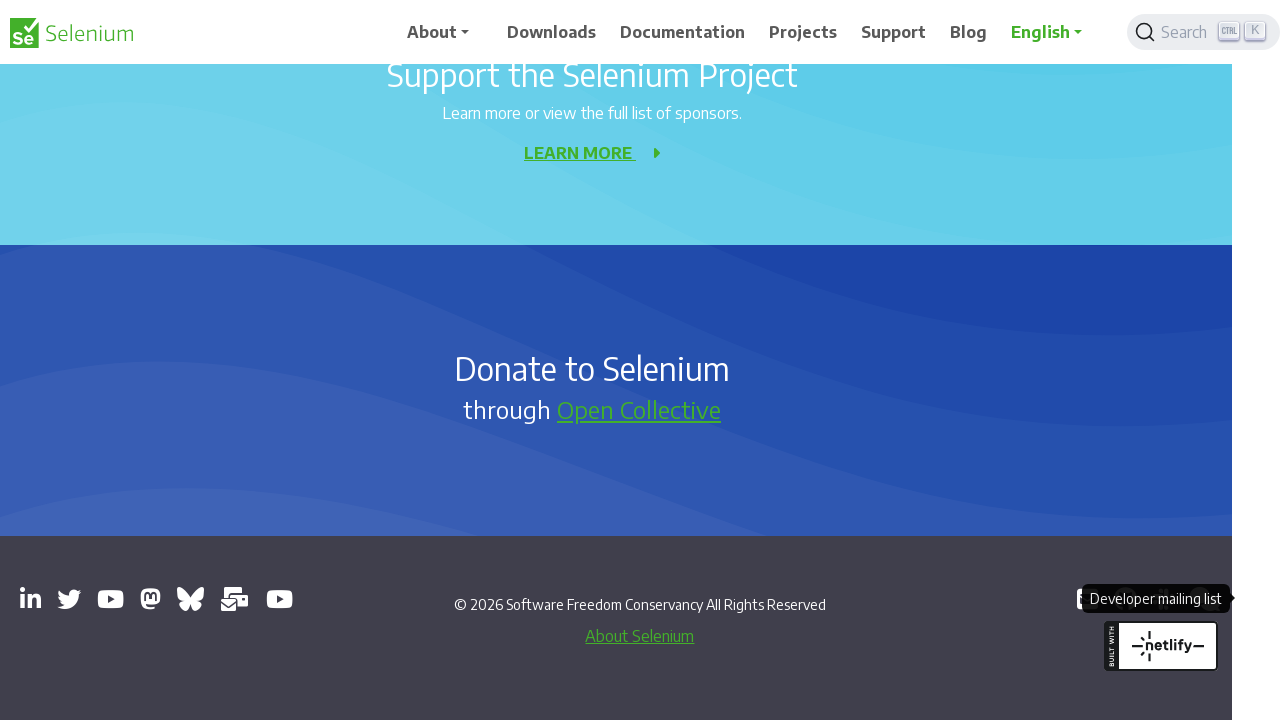

Closed a tab
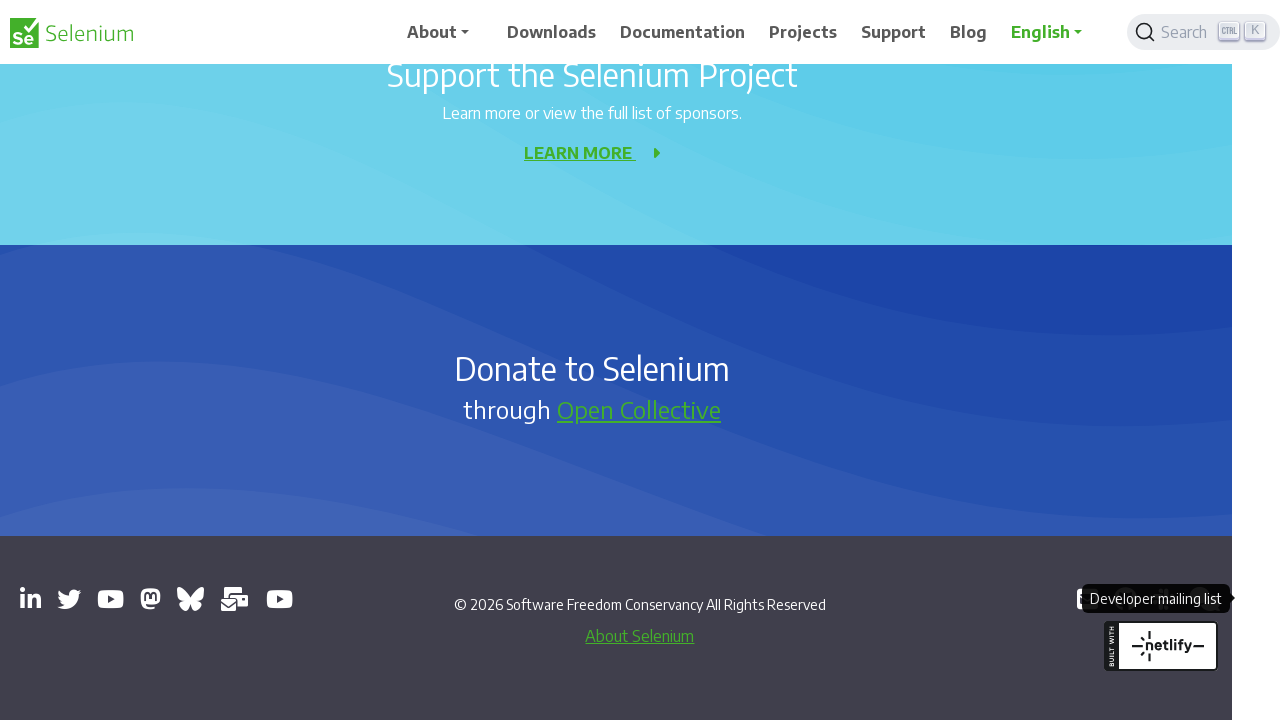

Closed a tab
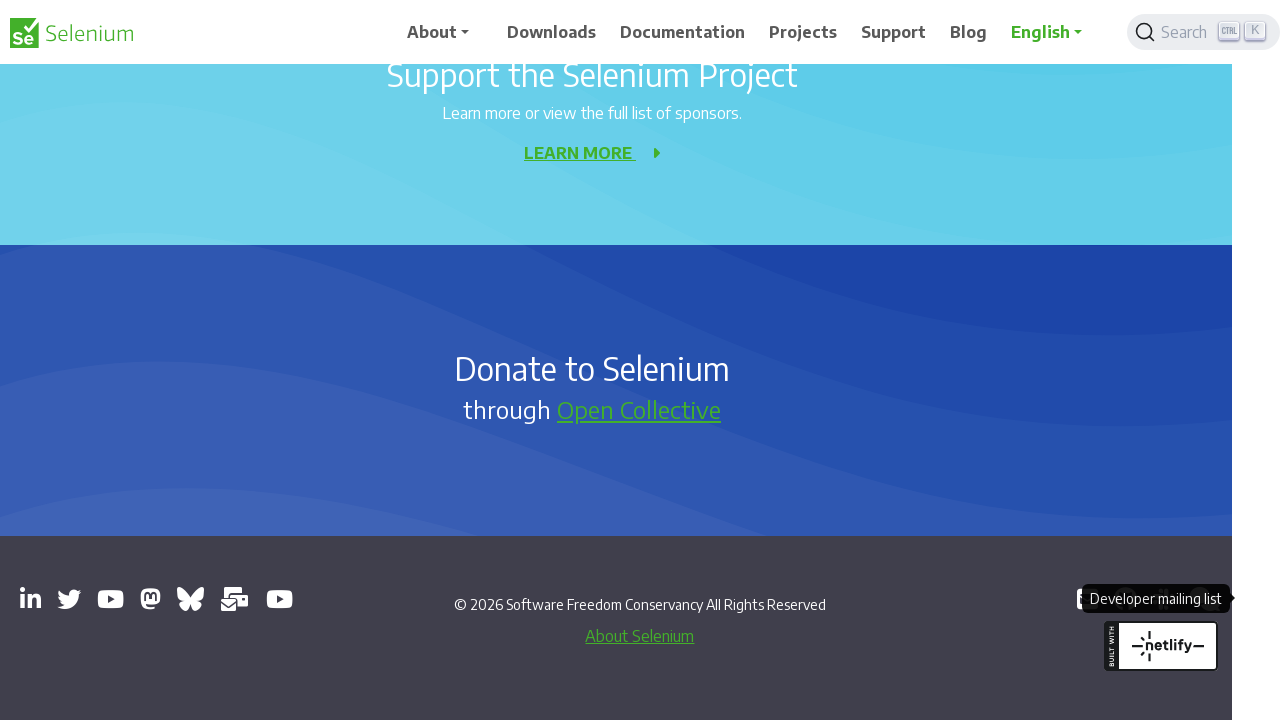

Closed a tab
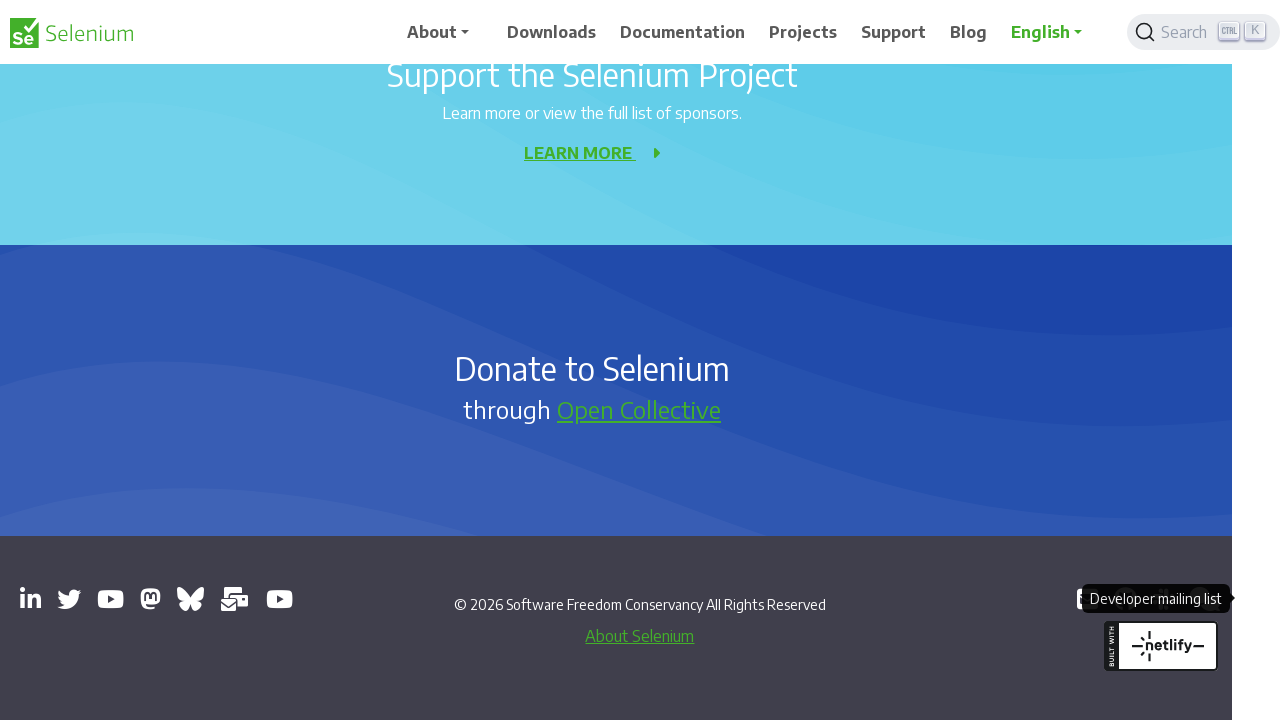

Closed a tab
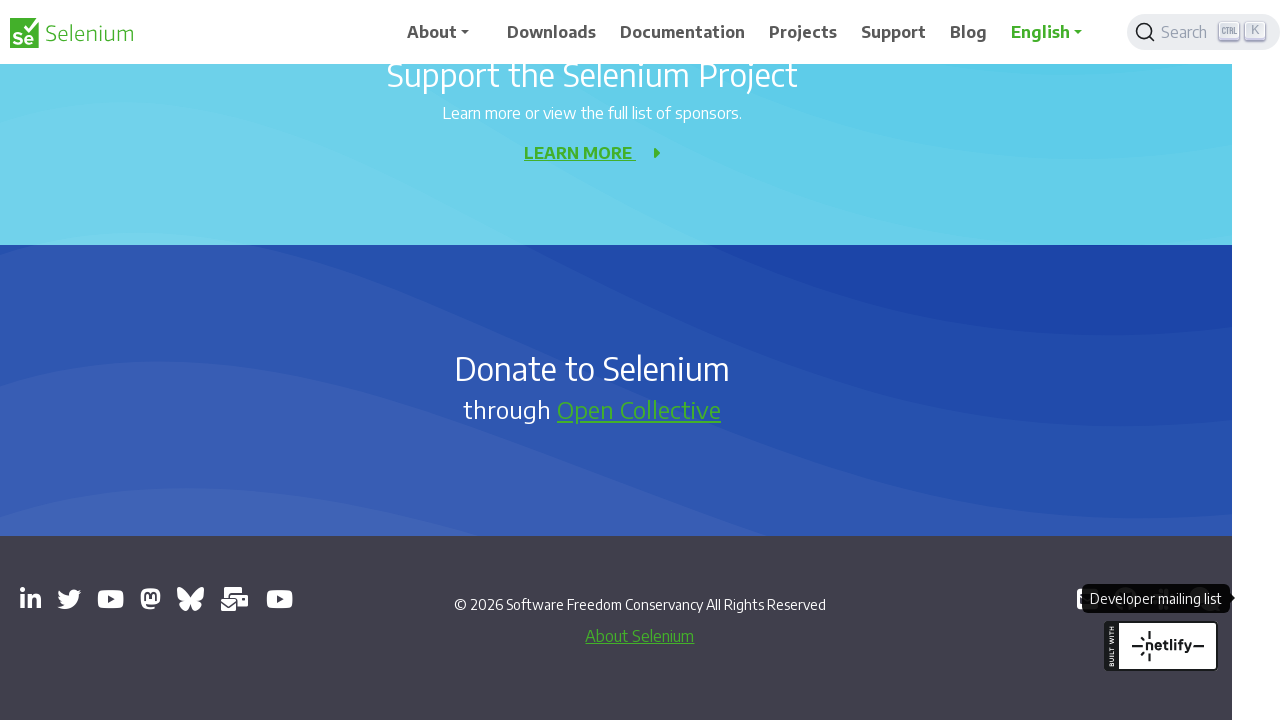

Closed a tab
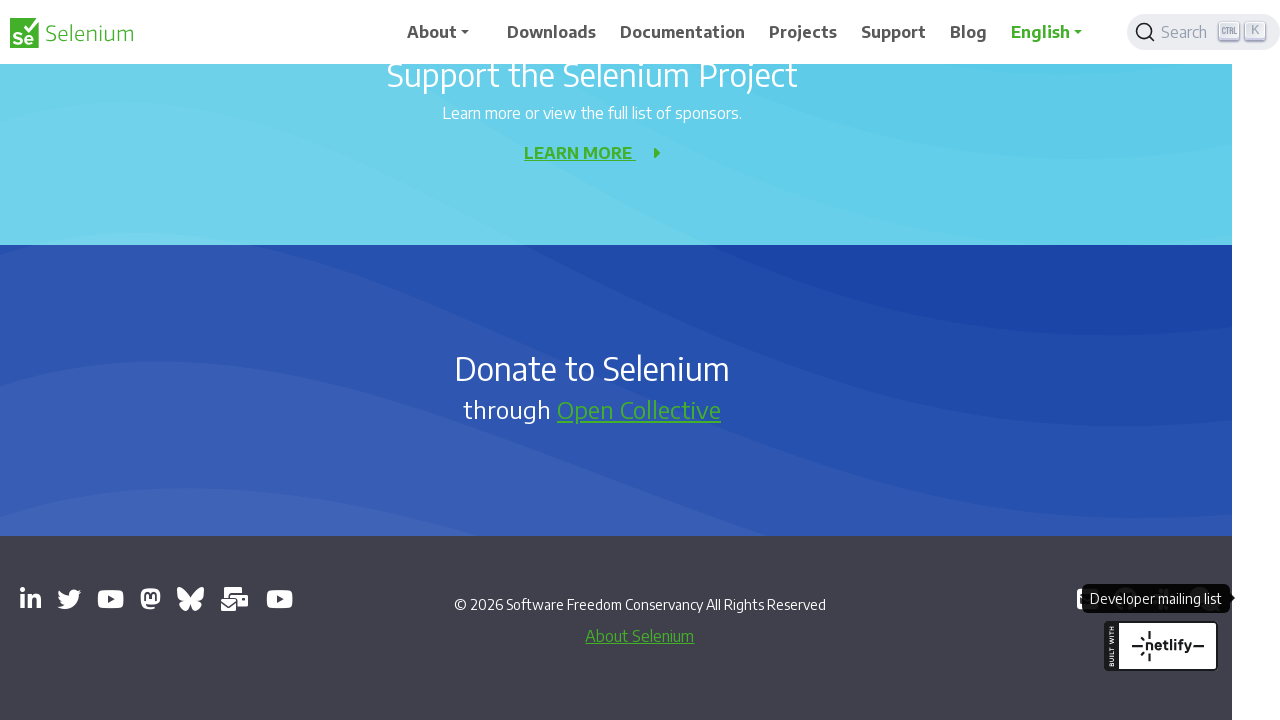

Closed a tab
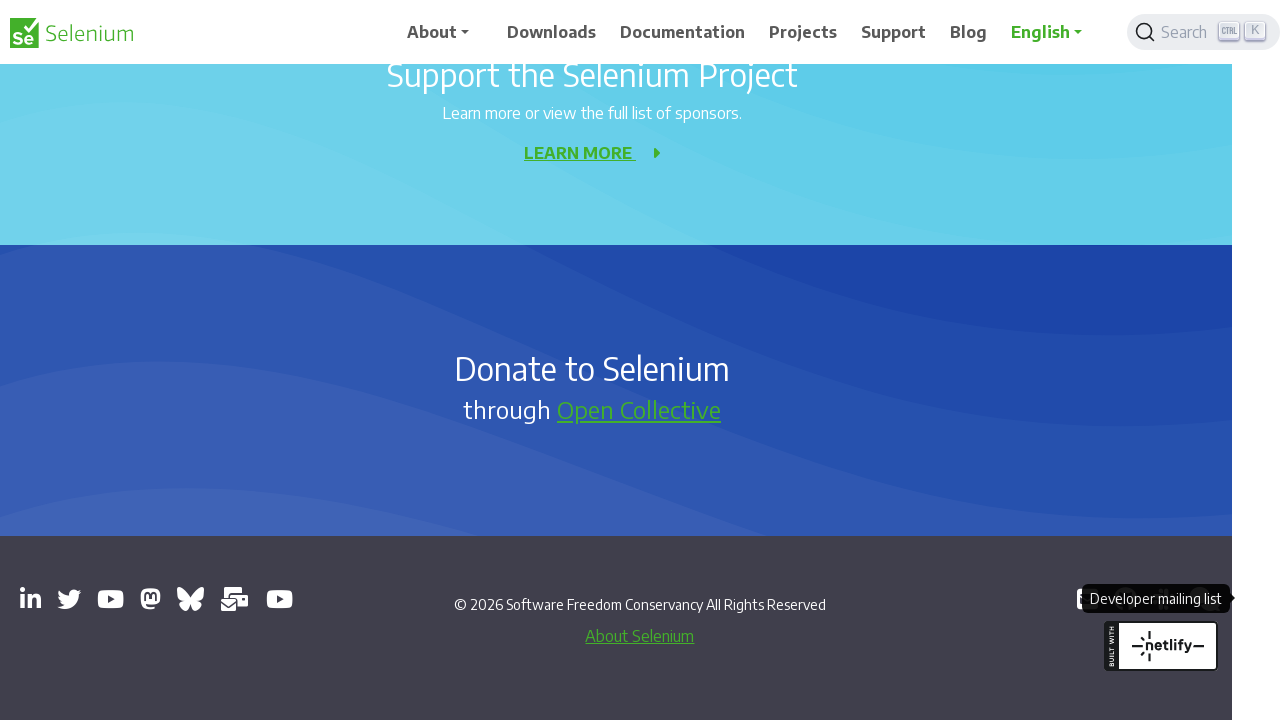

Closed a tab
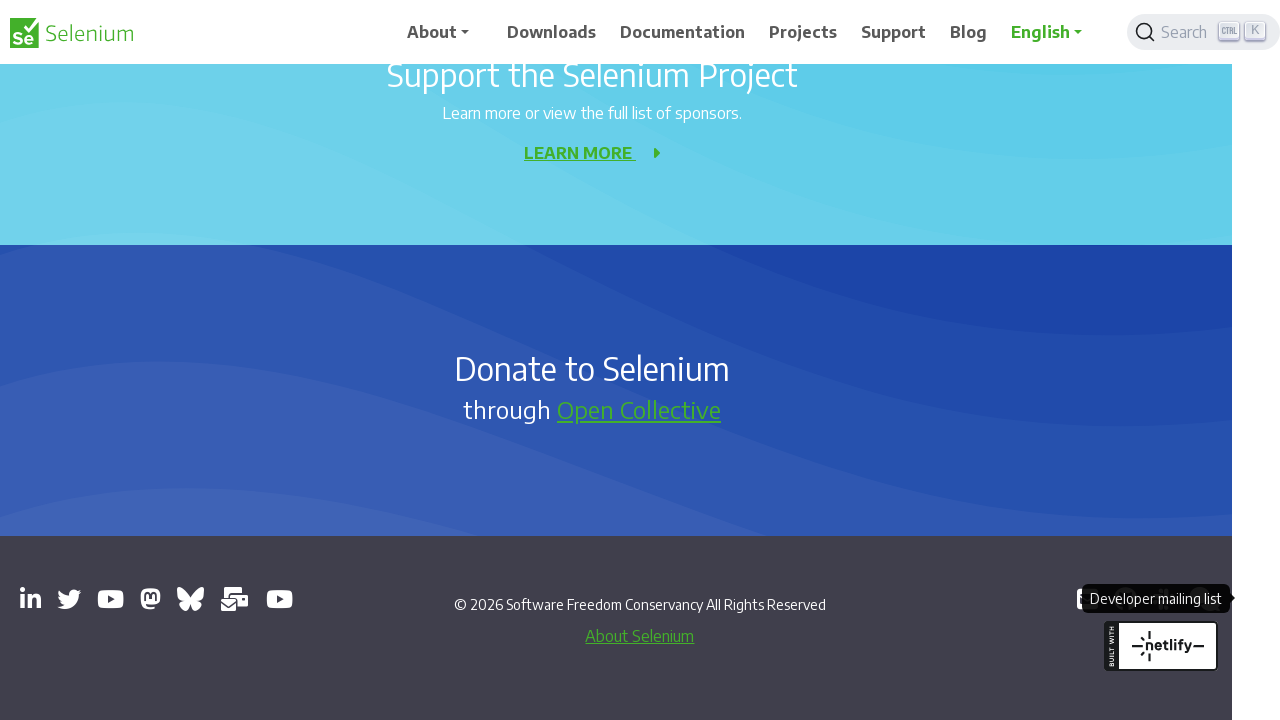

Closed a tab
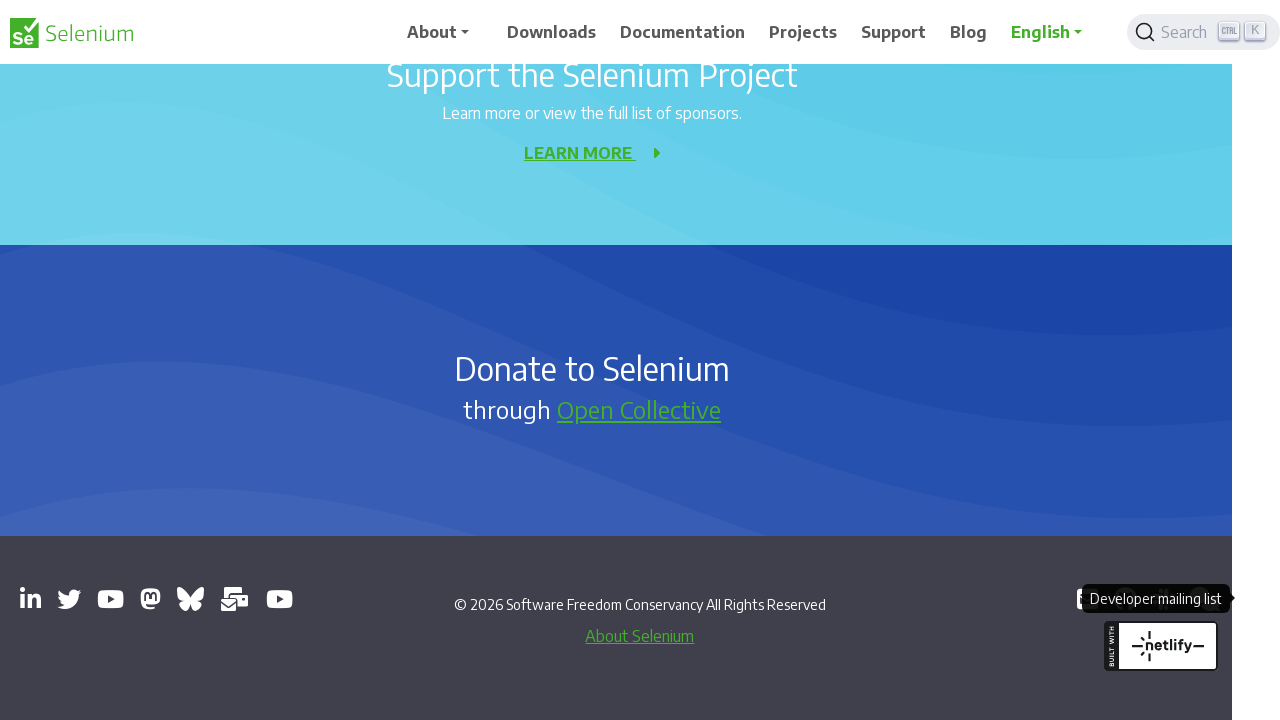

Closed a tab
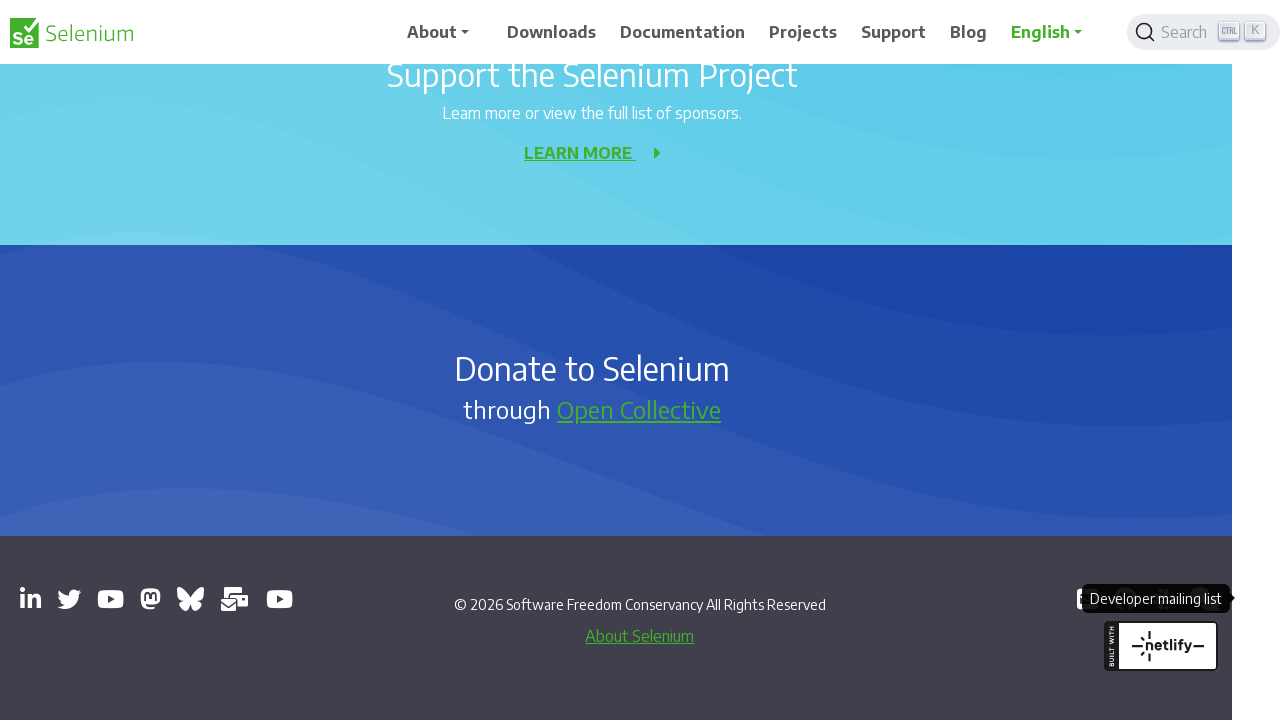

Closed a tab
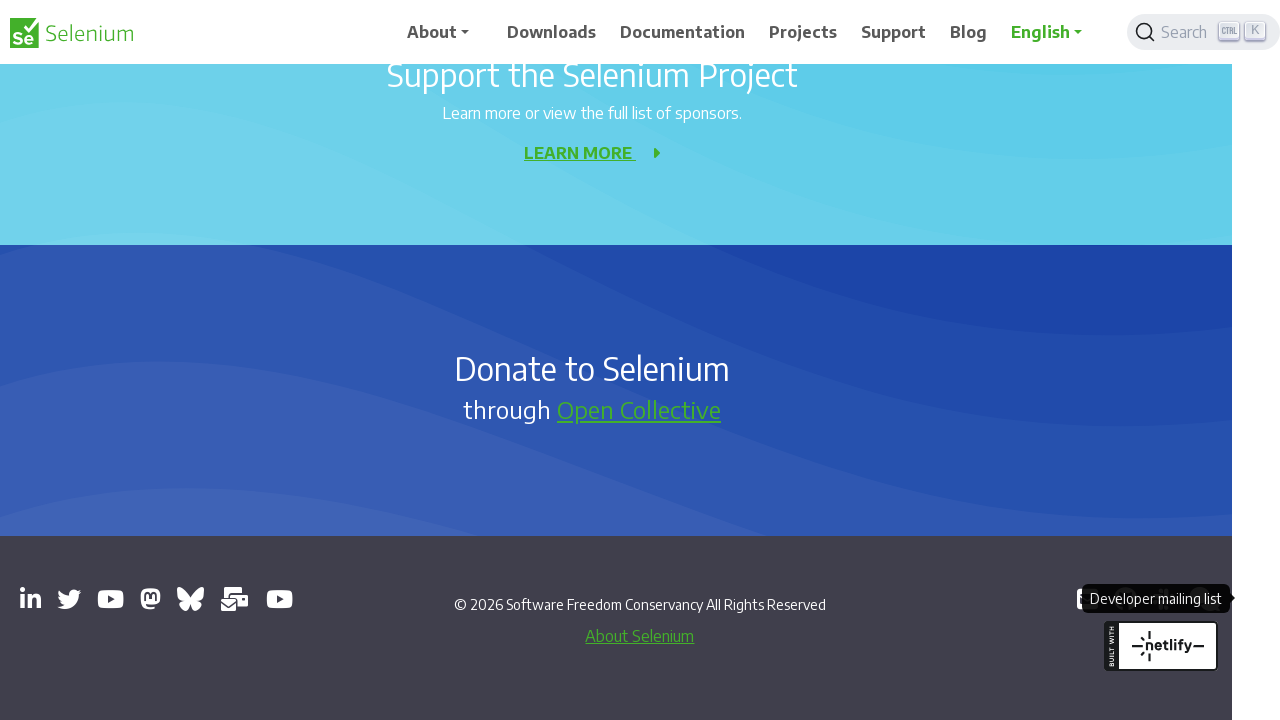

Closed a tab
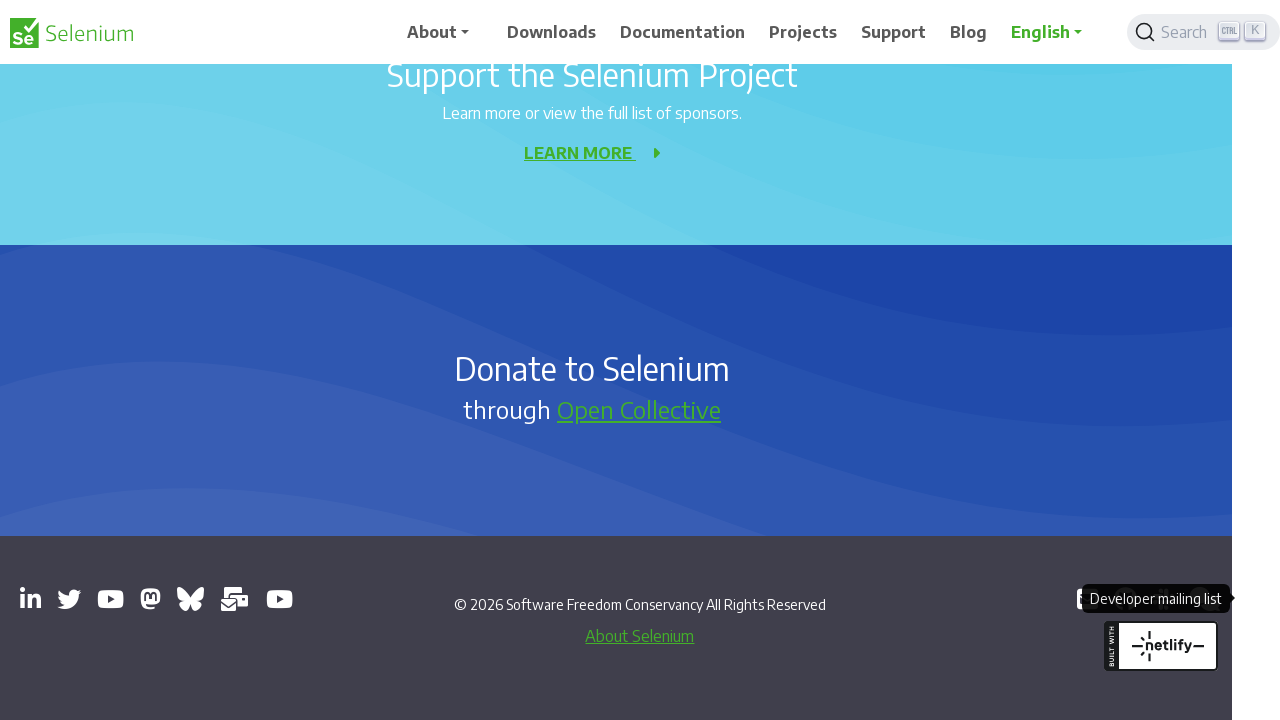

Brought main page back to front
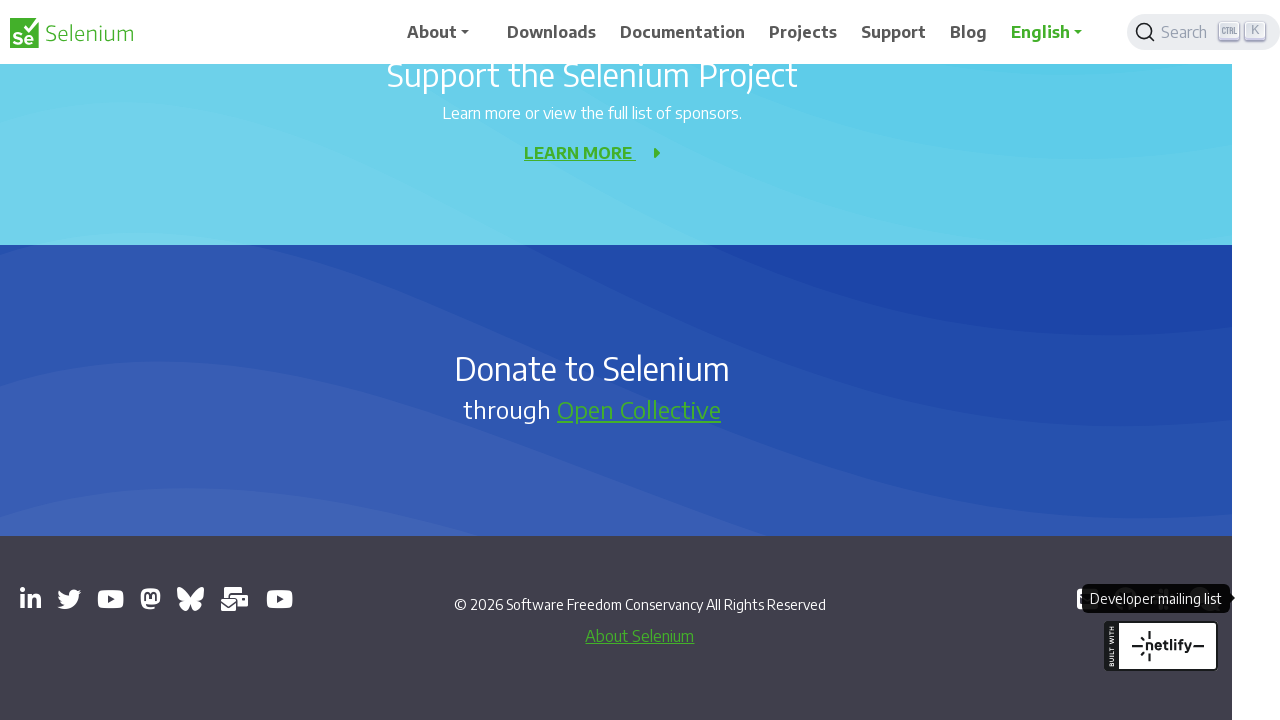

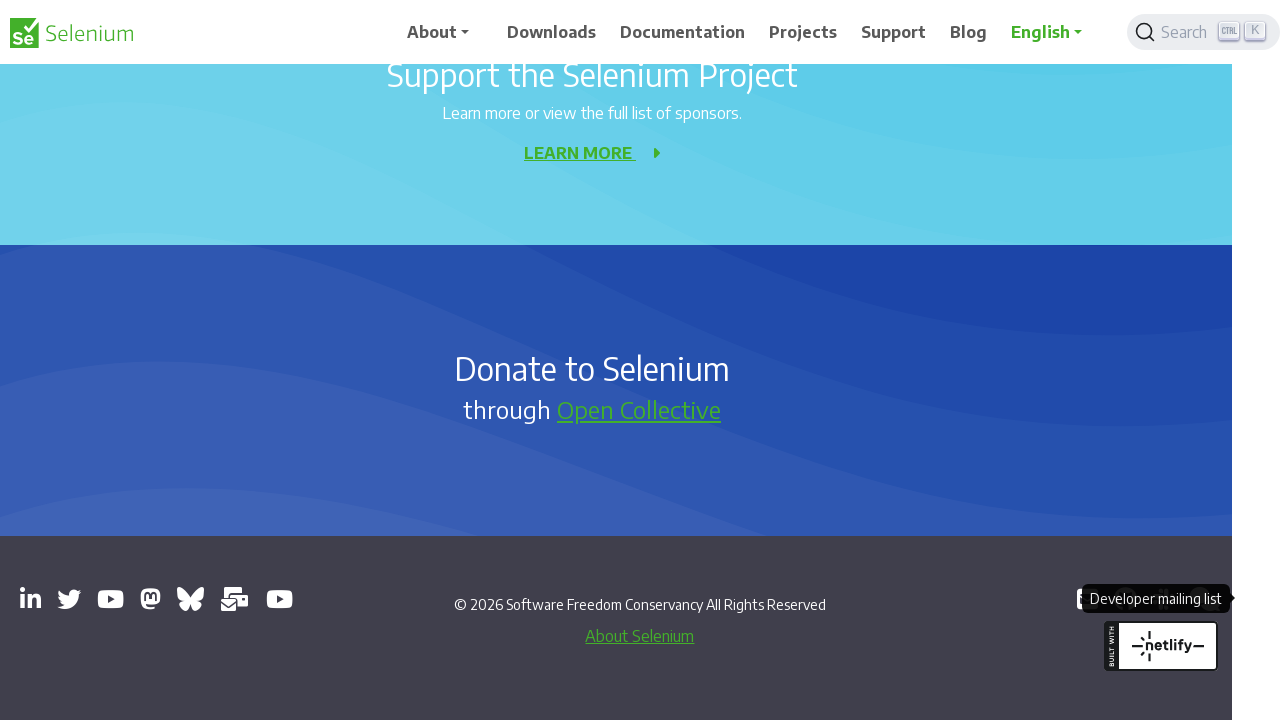